Tests web tables by editing an existing record and adding four new records with user information

Starting URL: https://demoqa.com

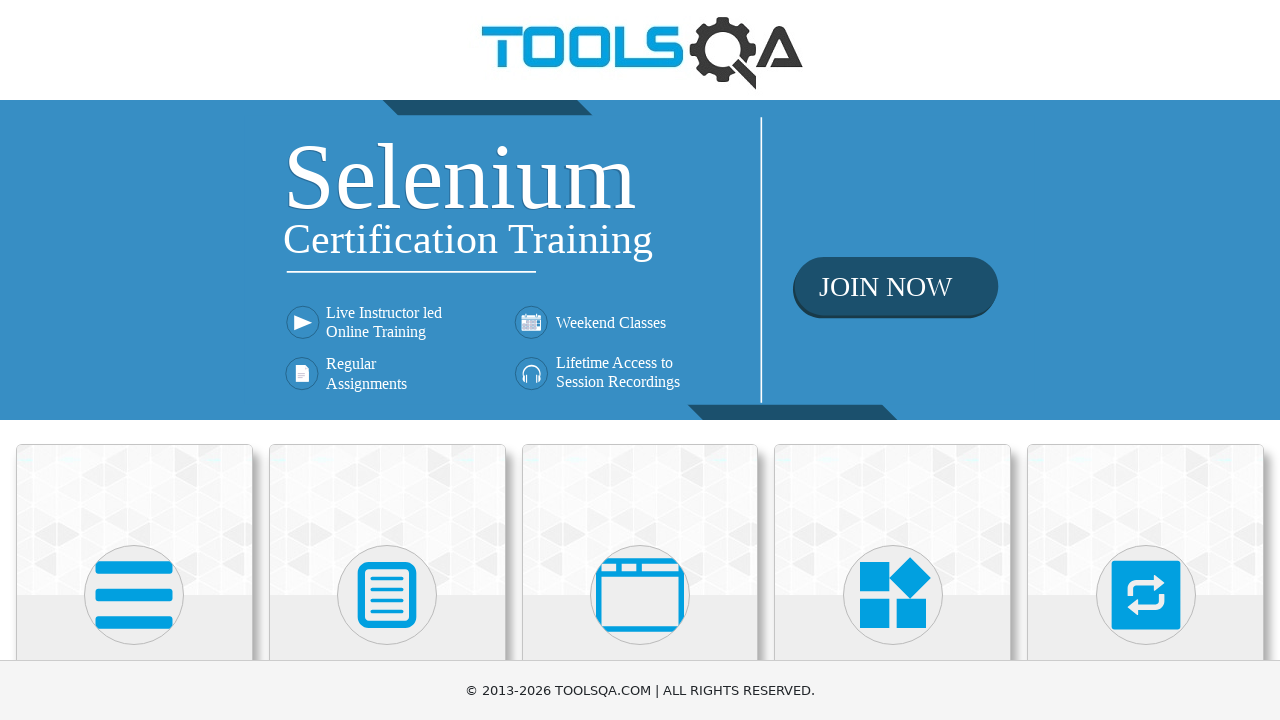

Clicked on Elements section at (134, 595) on .card:nth-child(1) svg
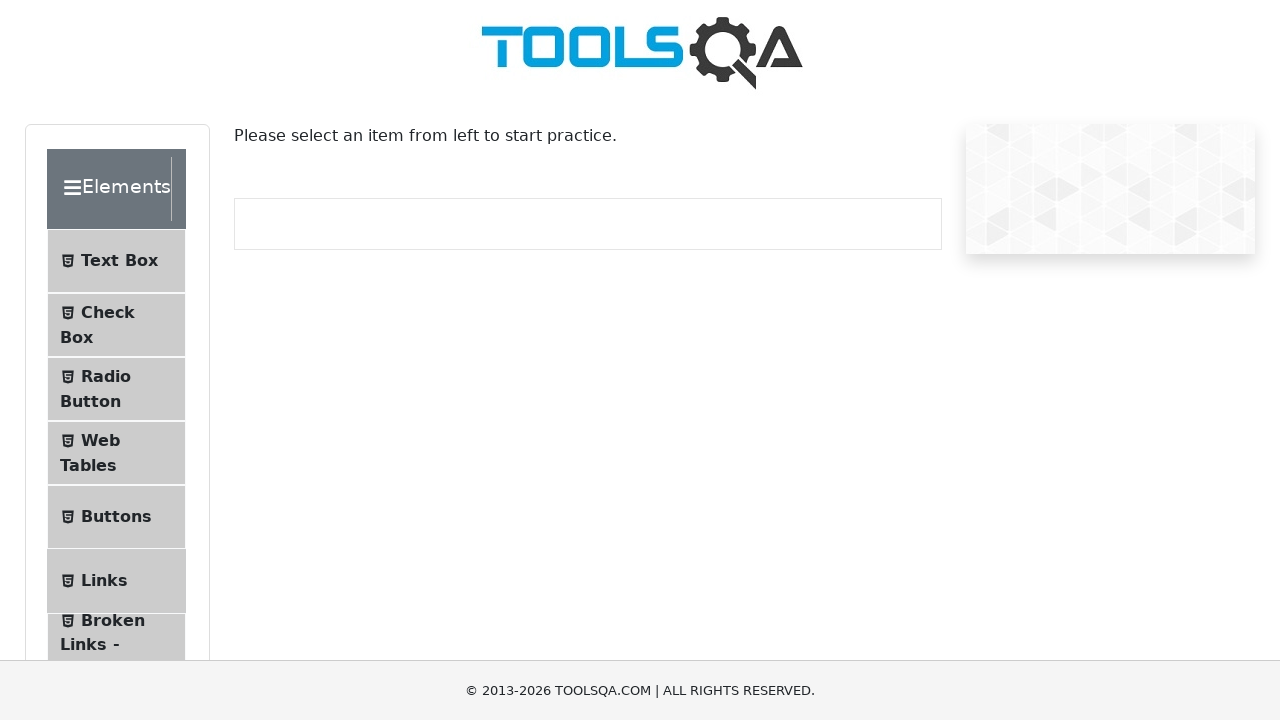

Clicked on Web Tables tab at (116, 453) on #item-3
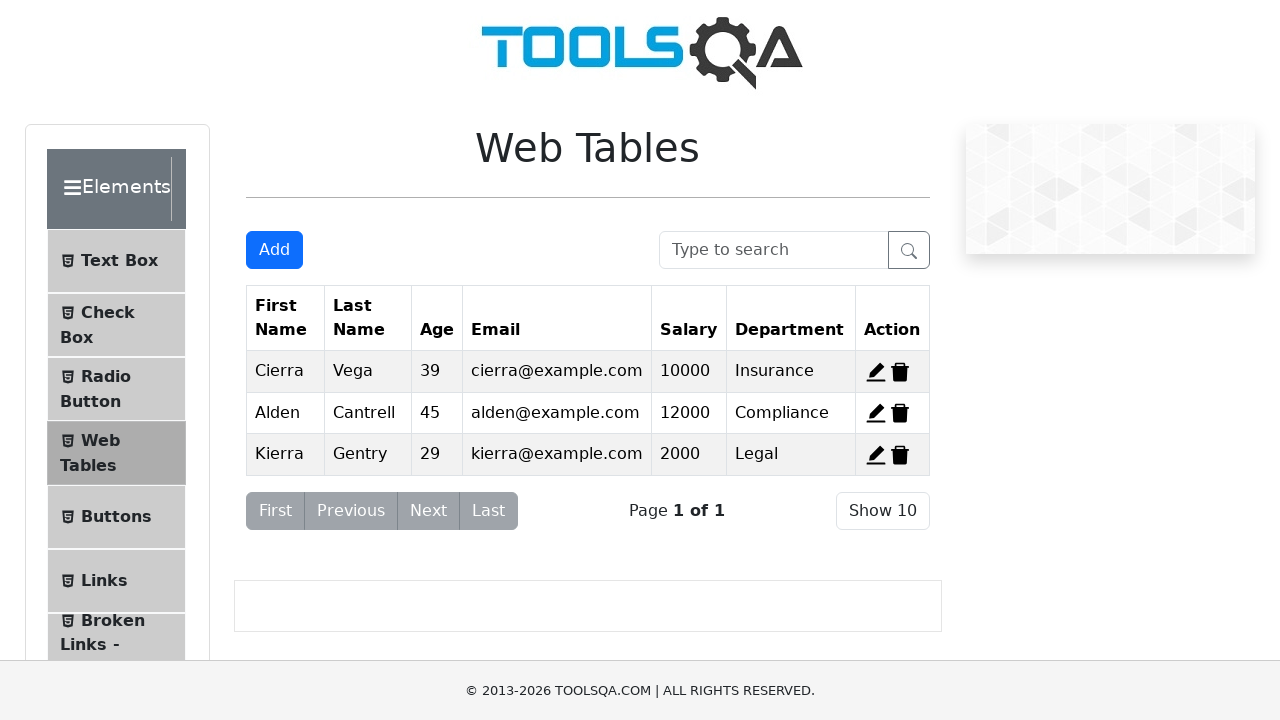

Clicked edit button for existing record at (876, 413) on #edit-record-2 > svg
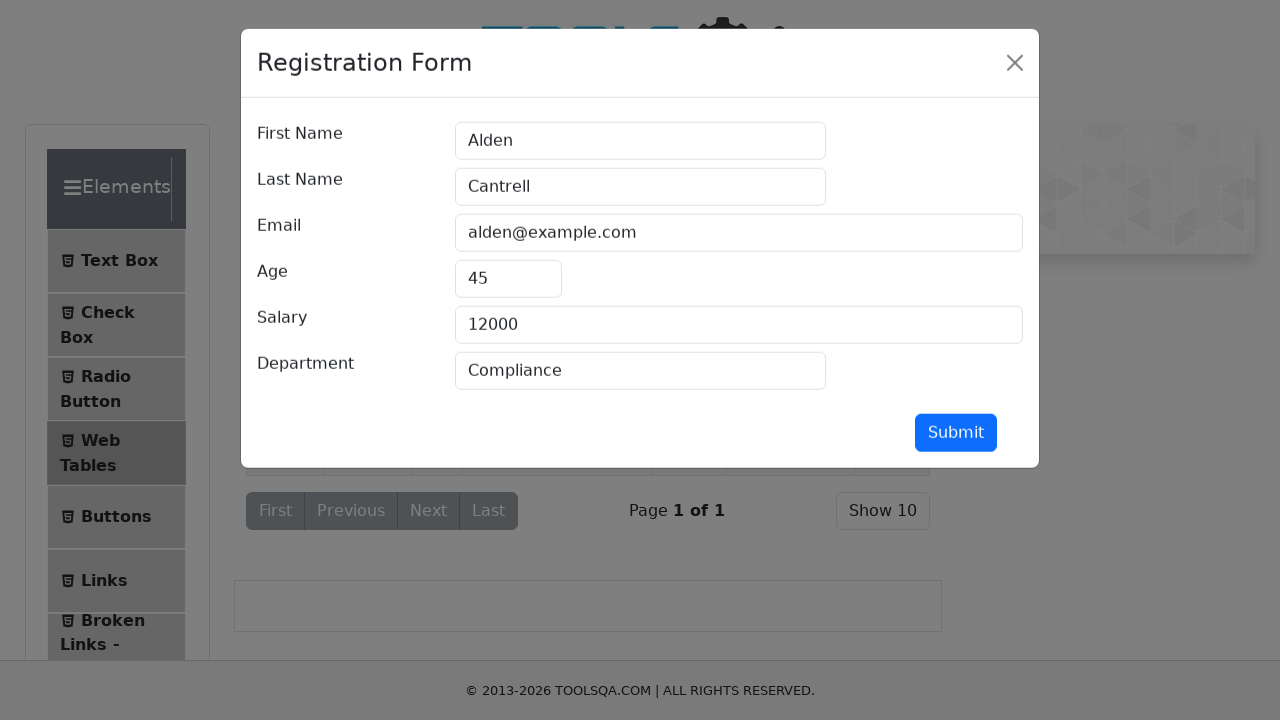

Cleared lastName field on #lastName
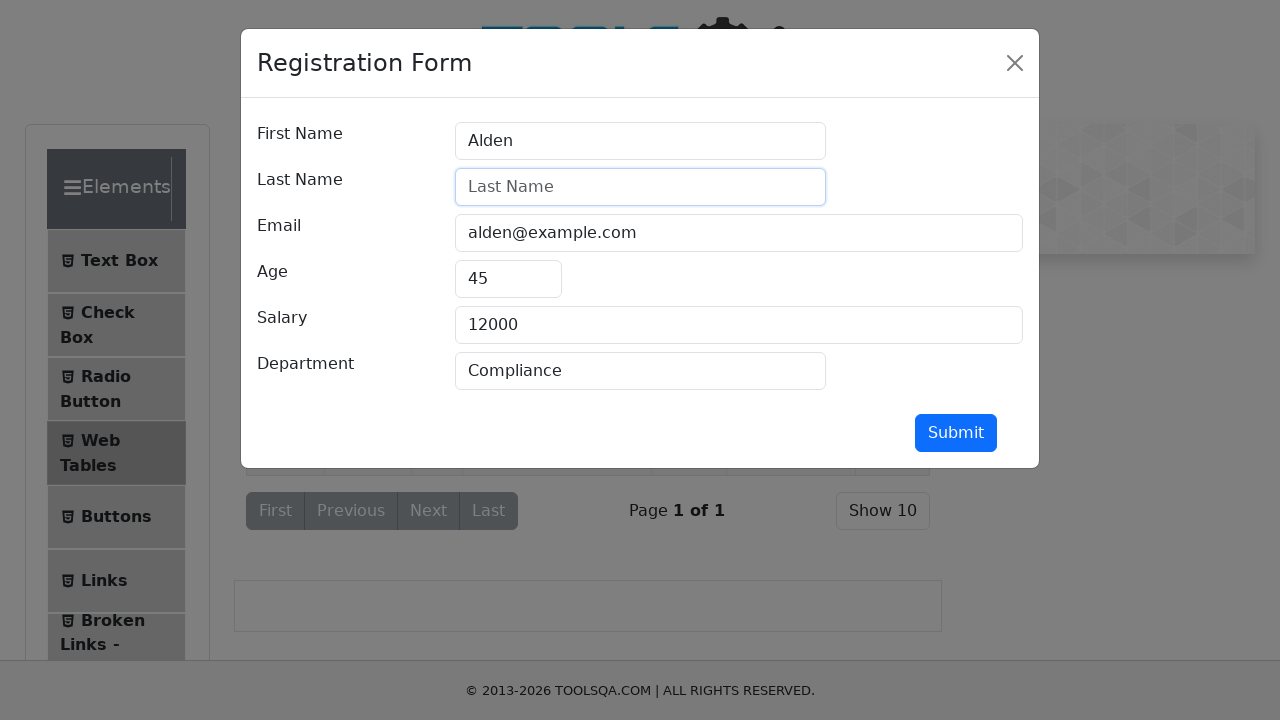

Updated lastName to 'Testing' on #lastName
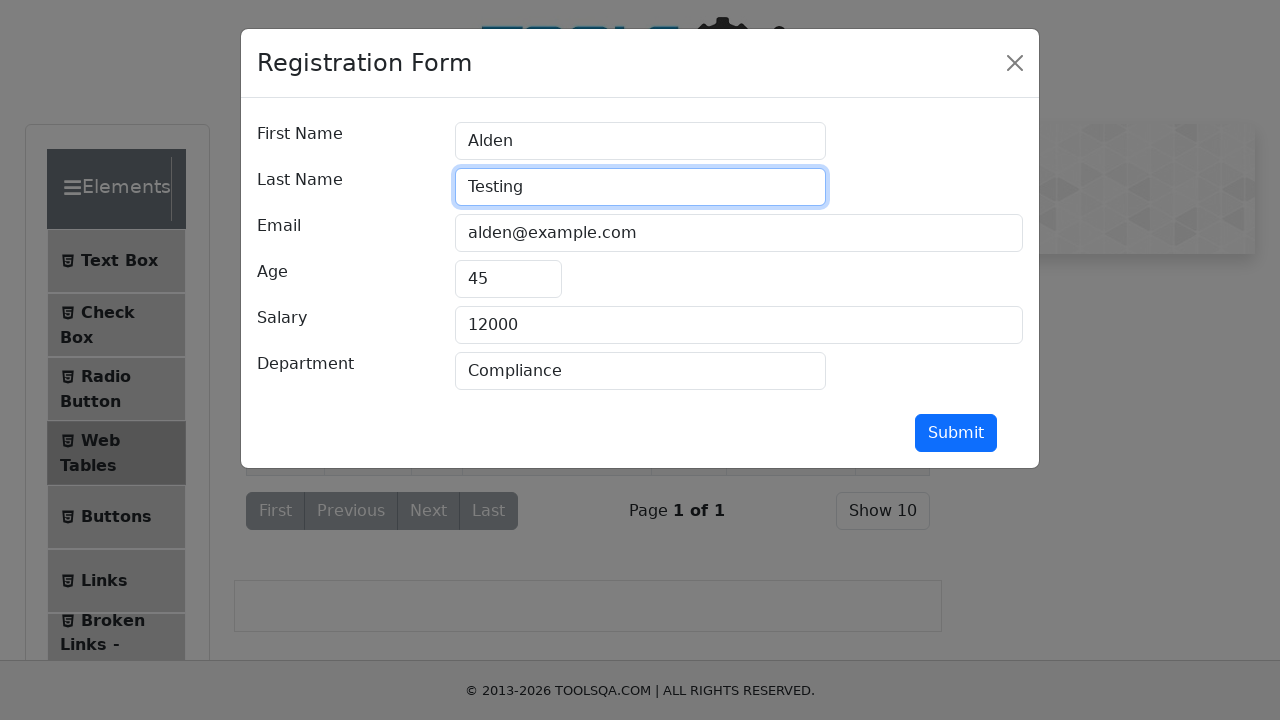

Cleared salary field on #salary
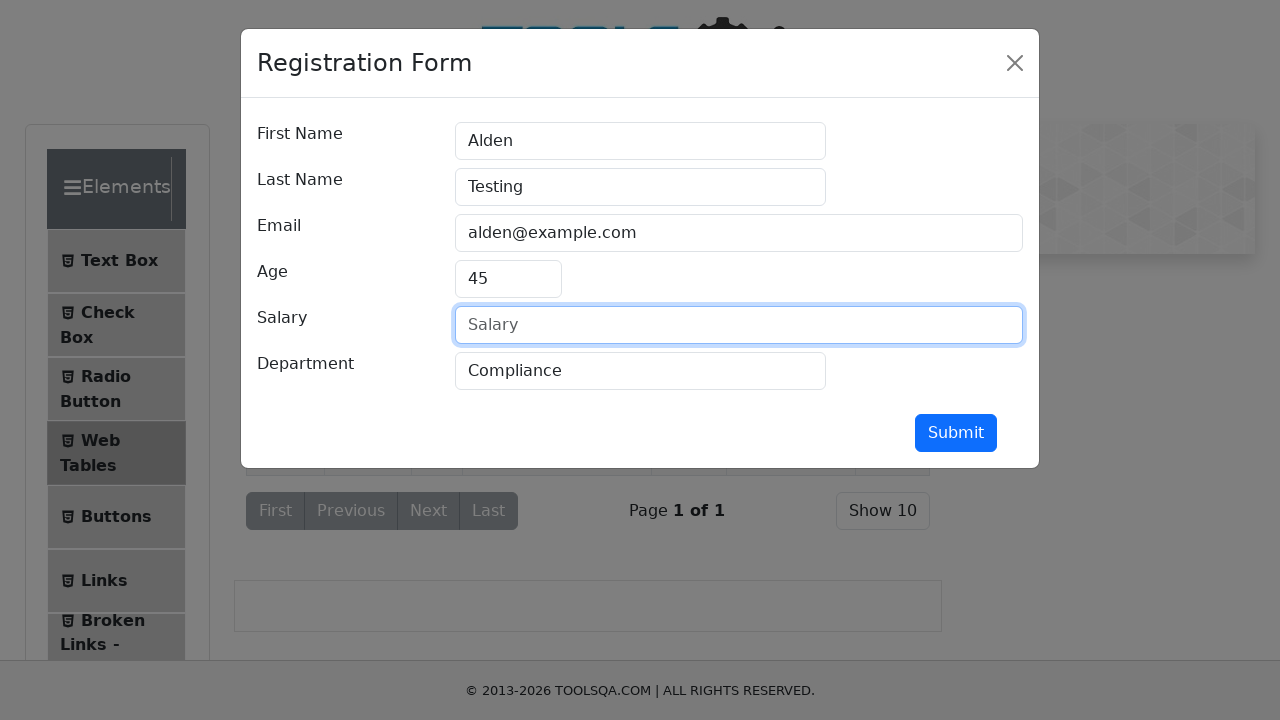

Updated salary to '1000000000' on #salary
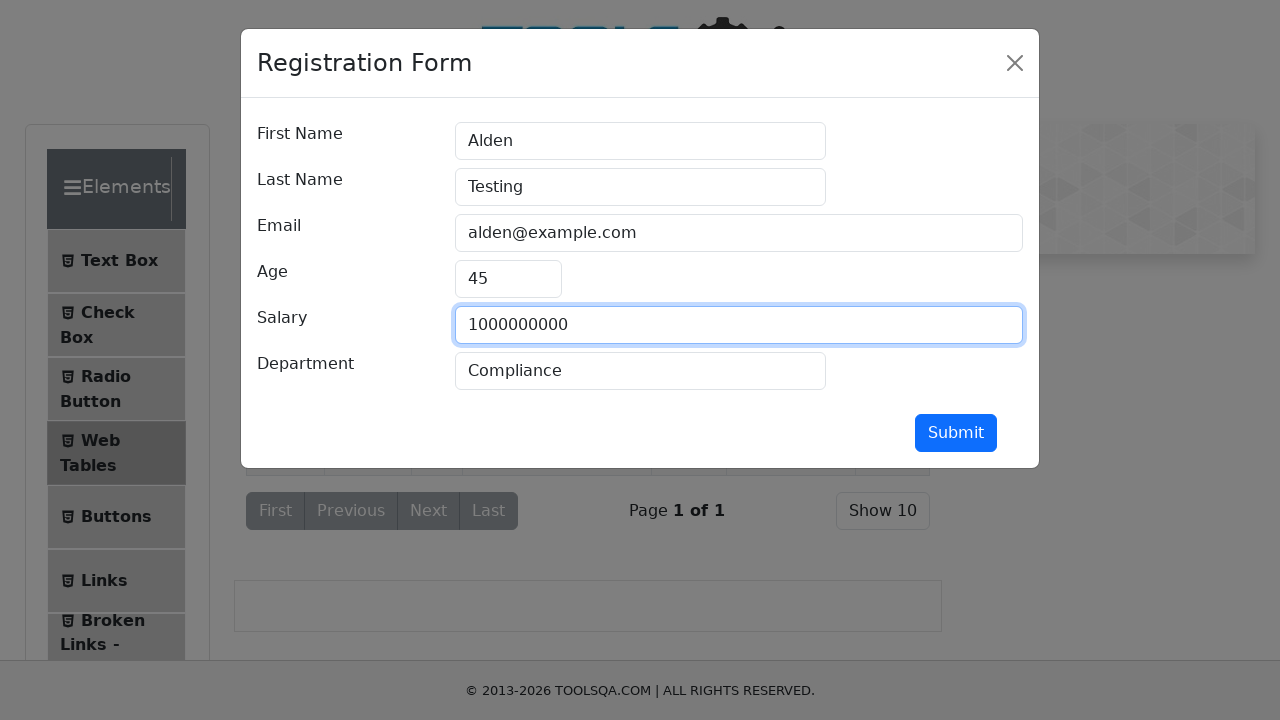

Cleared age field on #age
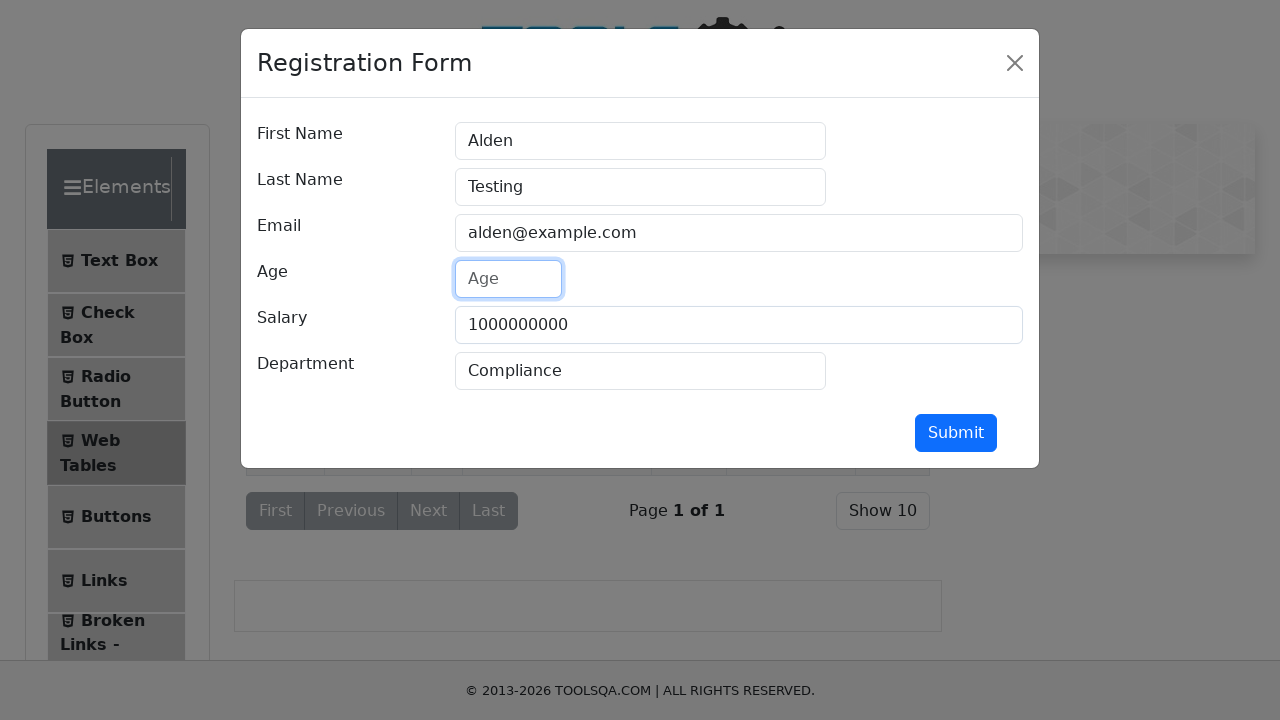

Updated age to '49' on #age
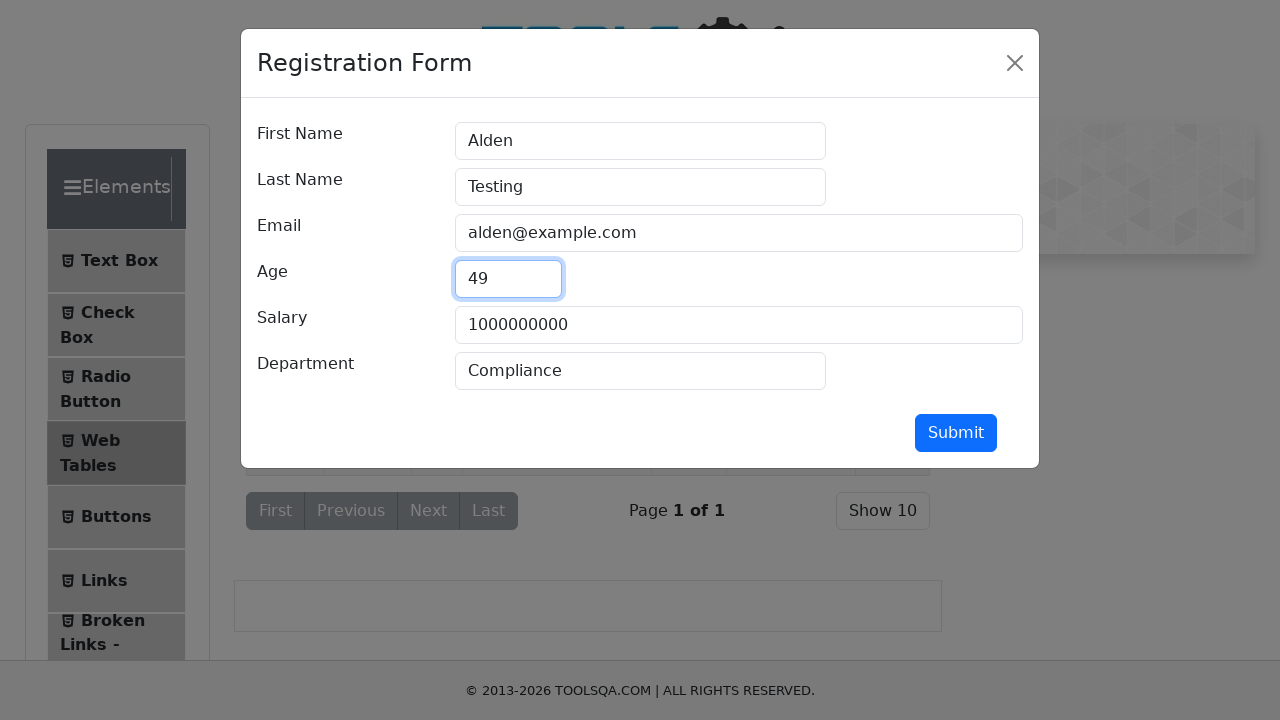

Submitted edited record at (956, 433) on #submit
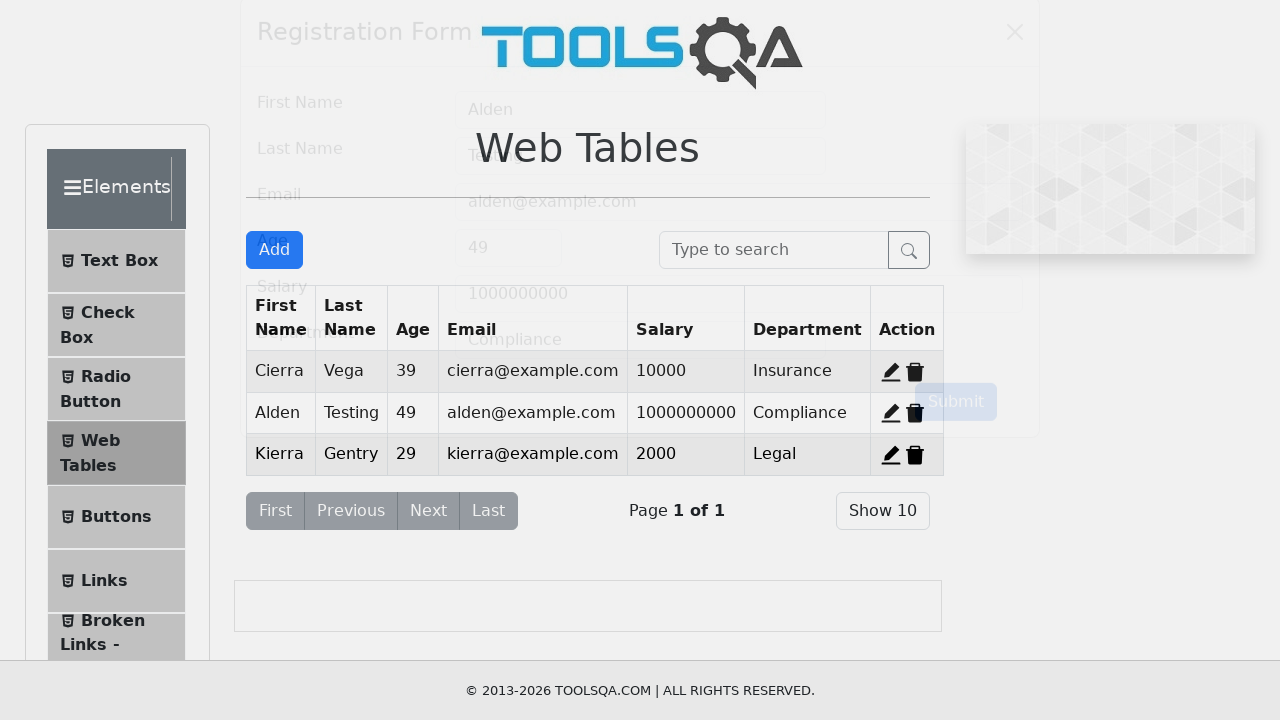

Clicked add new record button for first record at (274, 250) on #addNewRecordButton
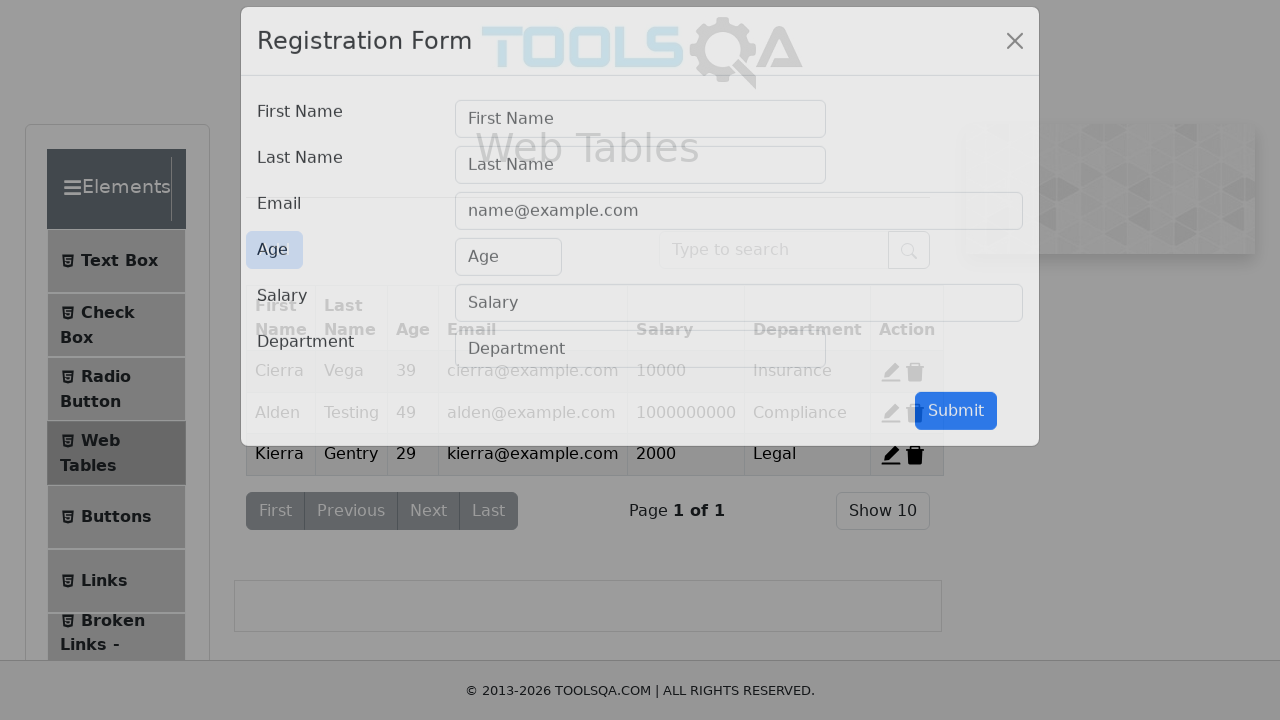

Filled firstName with 'Ethel' on #firstName
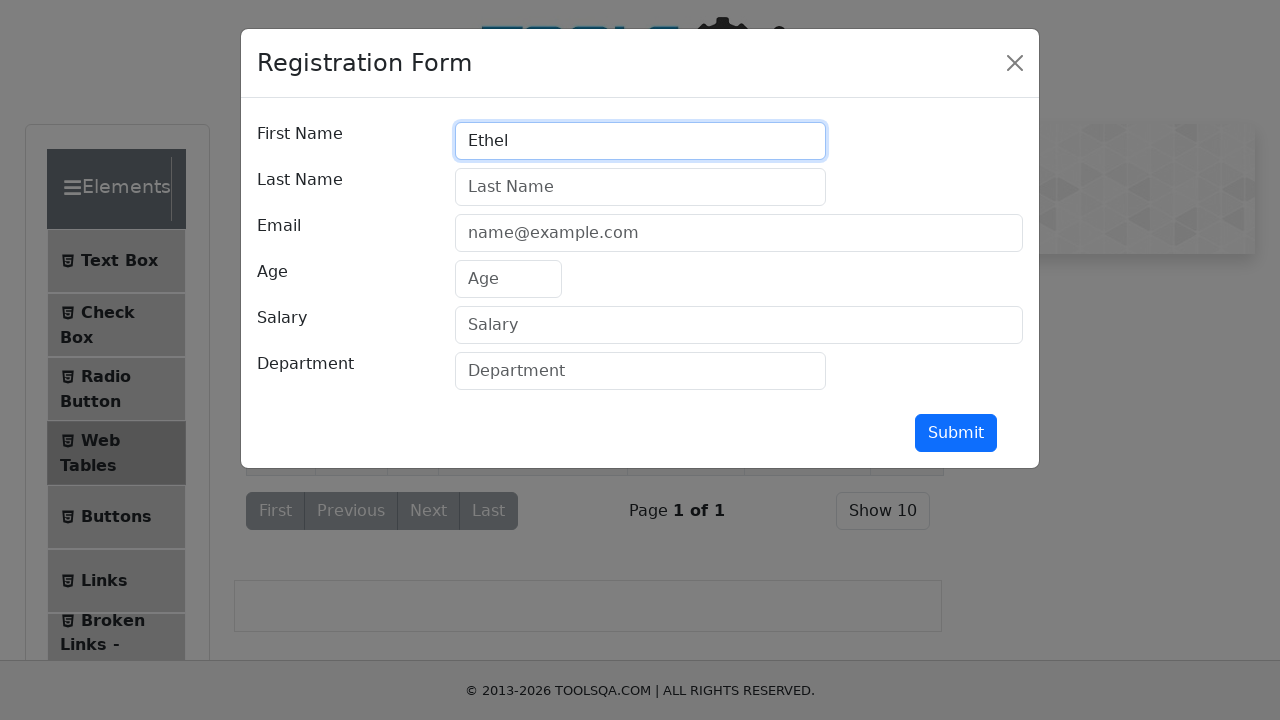

Filled lastName with 'Atineza' on #lastName
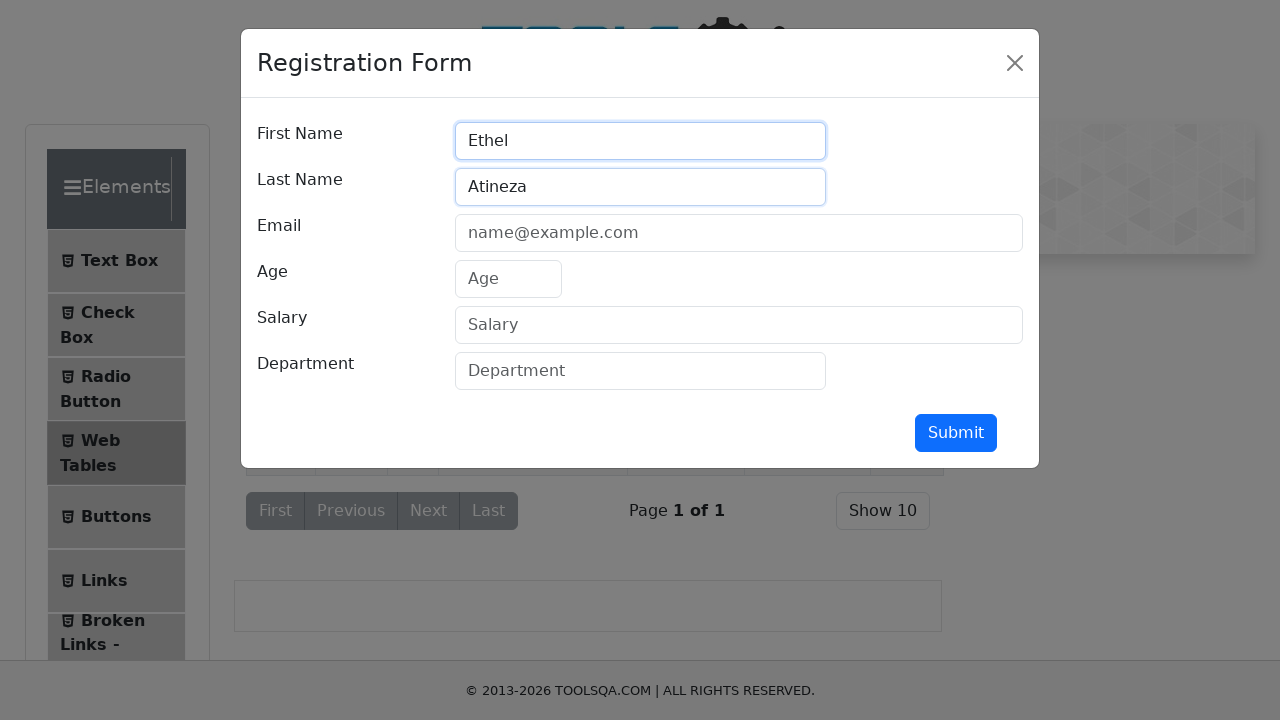

Filled userEmail with 'qaethel0011@gmail.com' on #userEmail
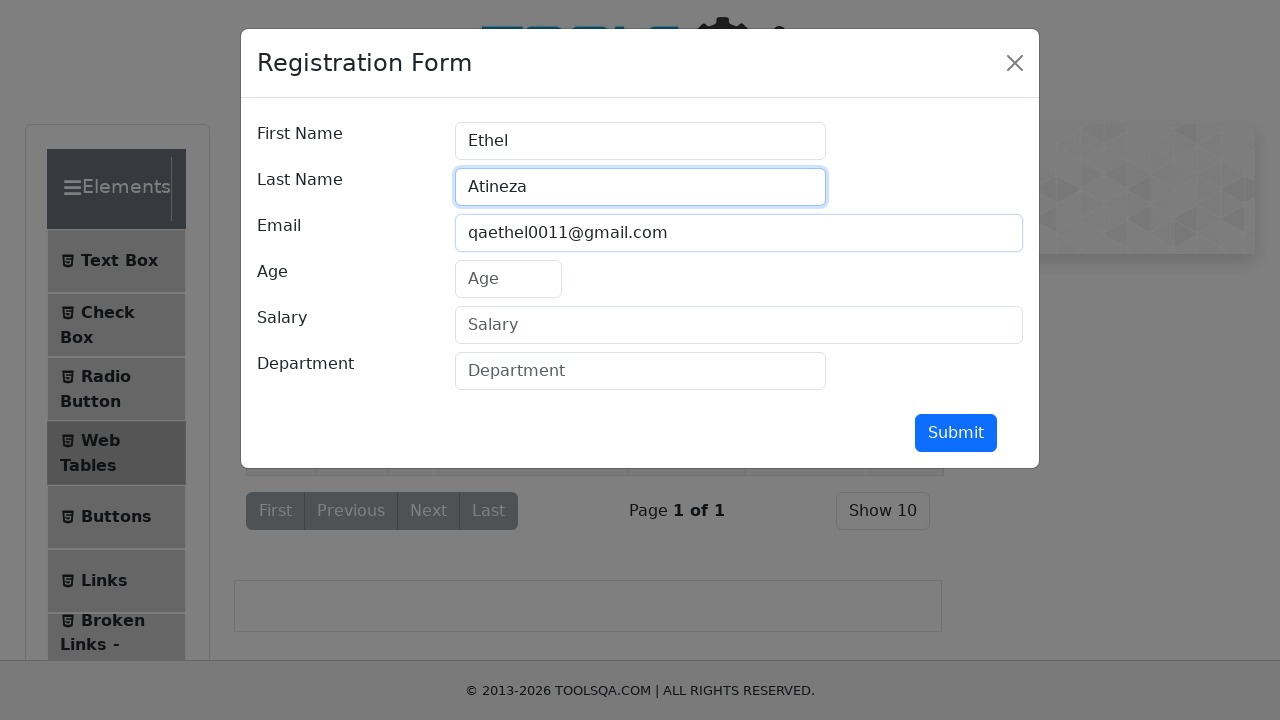

Filled age with '26' on #age
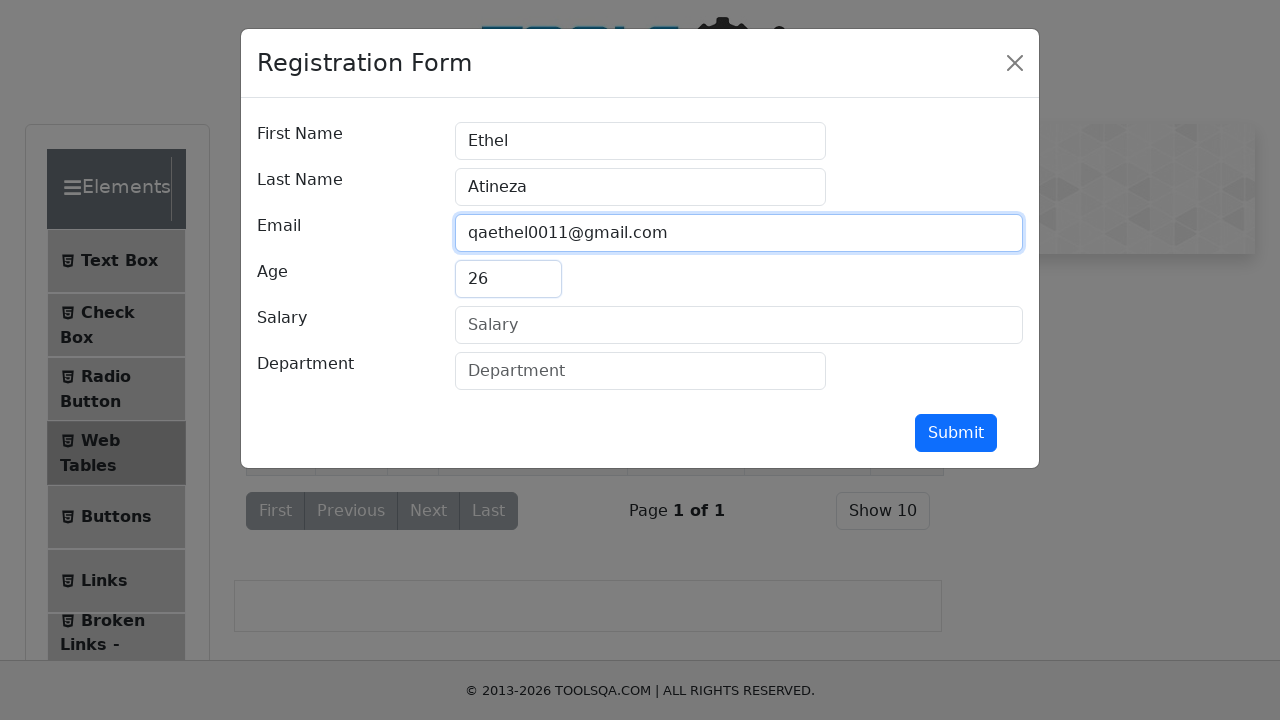

Filled salary with '900000' on #salary
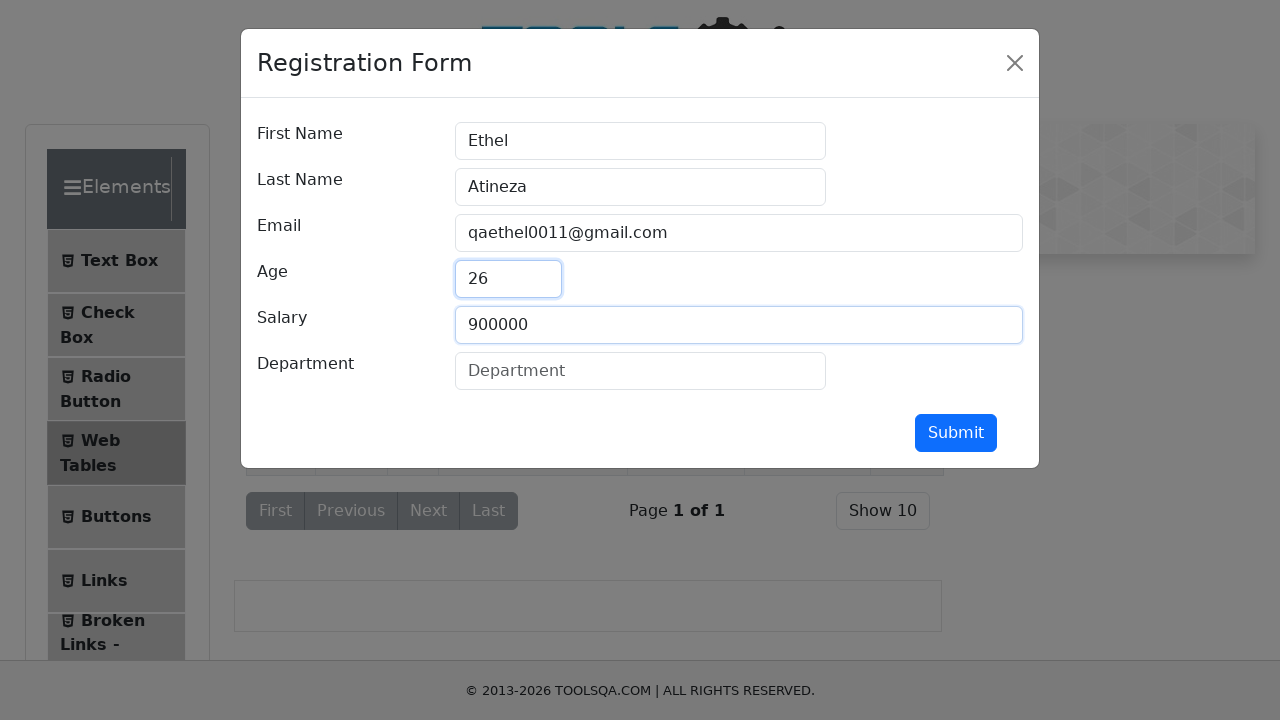

Filled department with 'QA' on #department
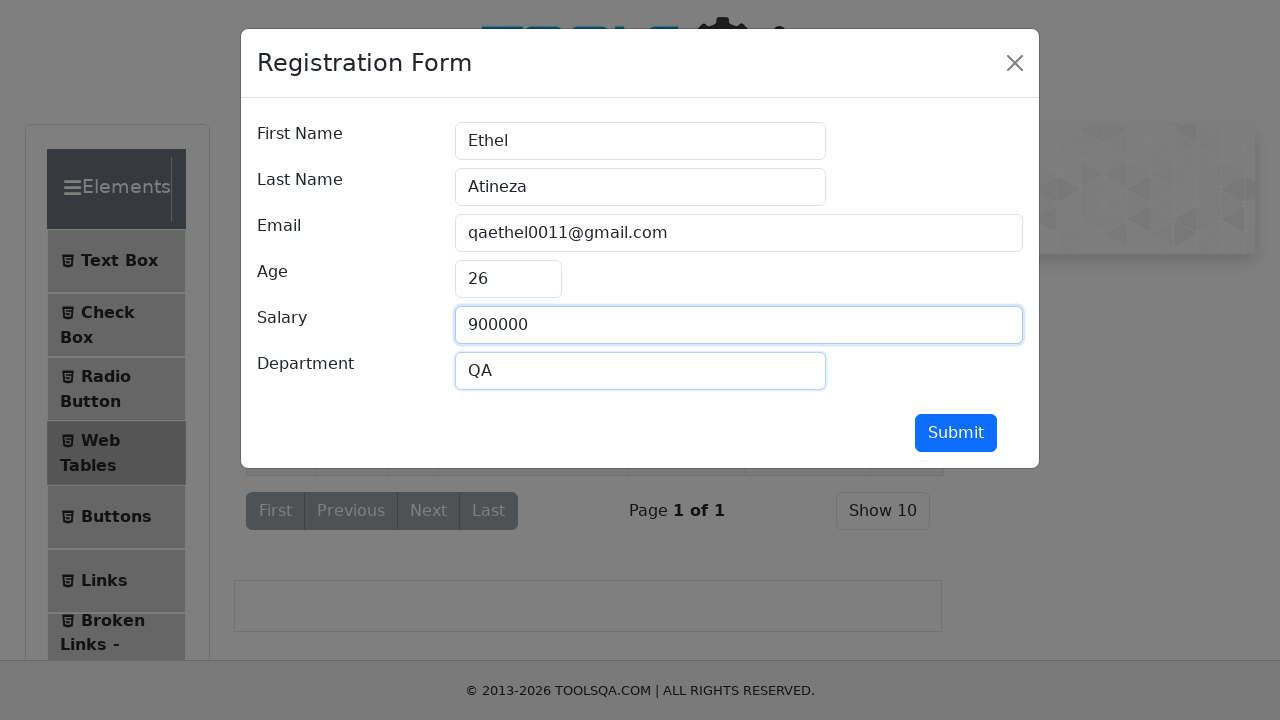

Submitted first new record for Ethel Atineza at (956, 433) on #submit
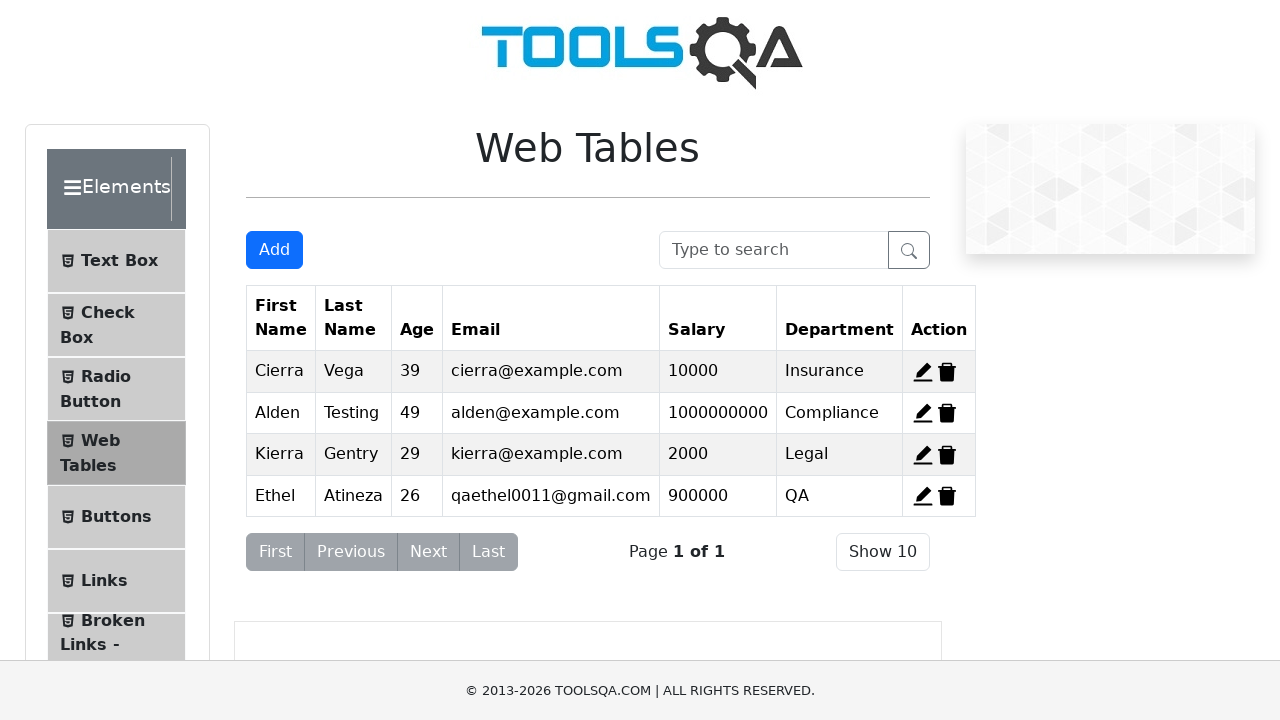

Clicked add new record button for second record at (274, 250) on #addNewRecordButton
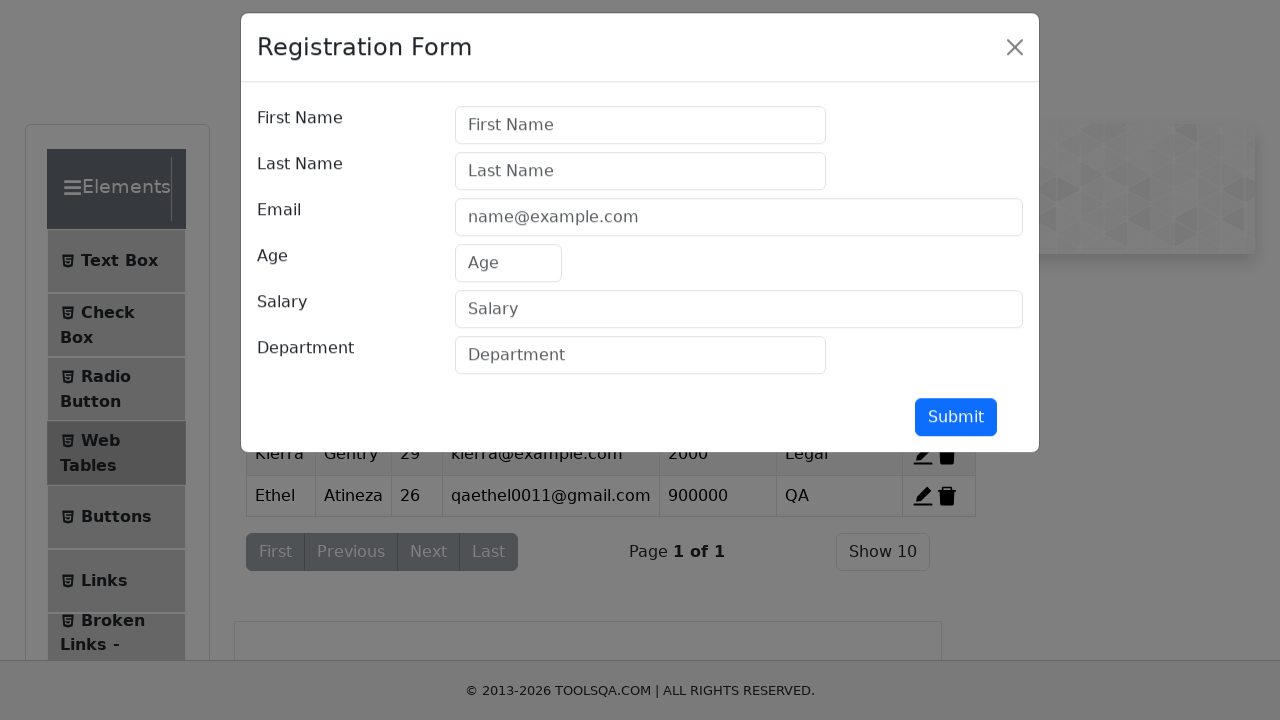

Filled firstName with 'Harold' on #firstName
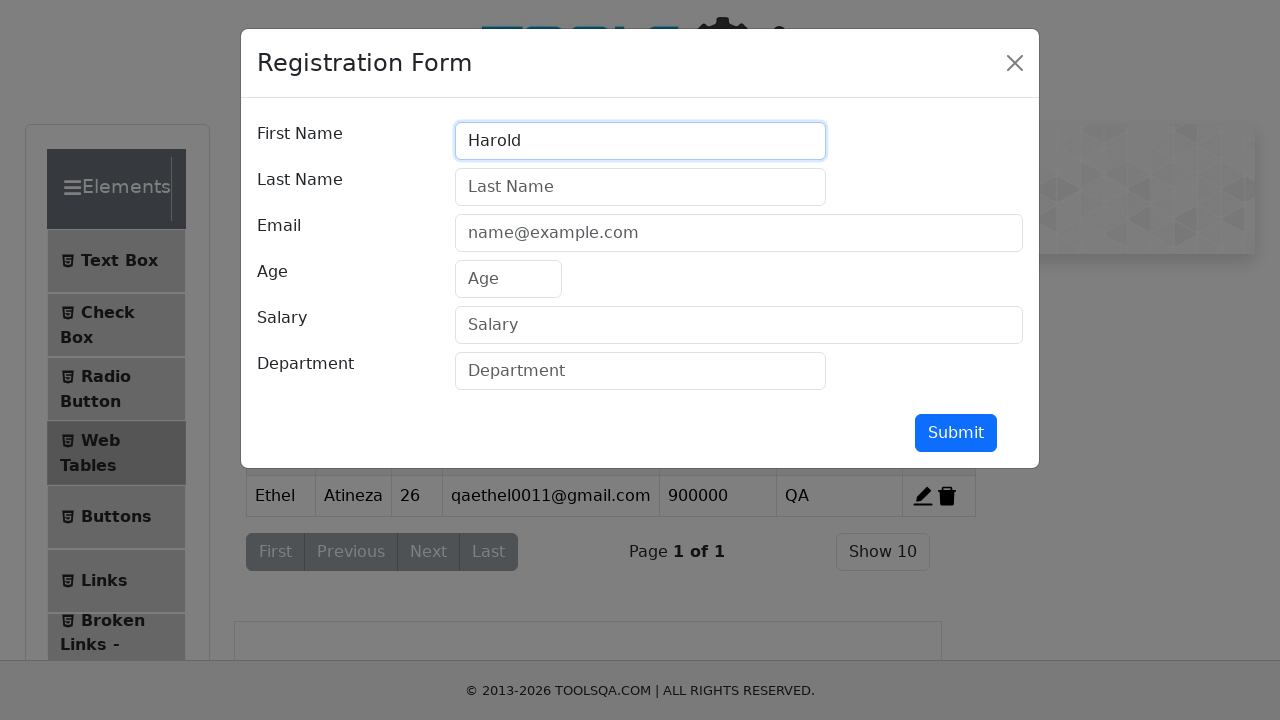

Filled lastName with 'flores' on #lastName
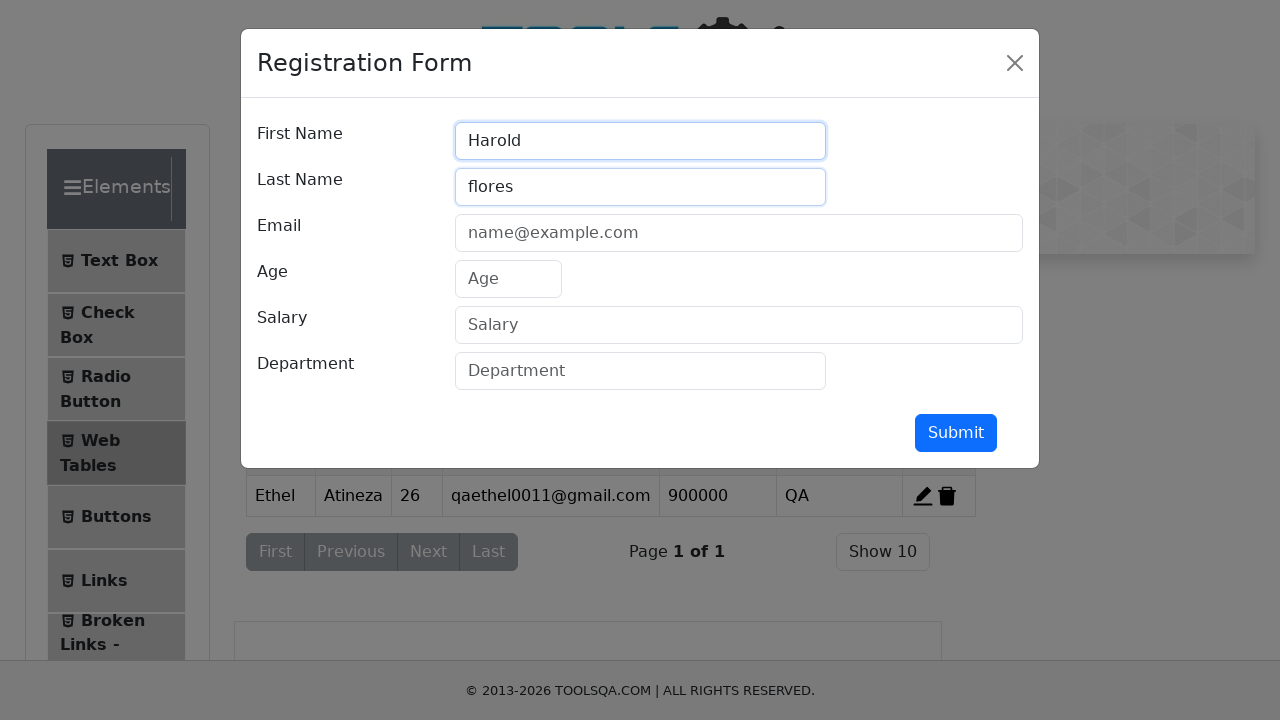

Filled userEmail with 'harold@gmail.com' on #userEmail
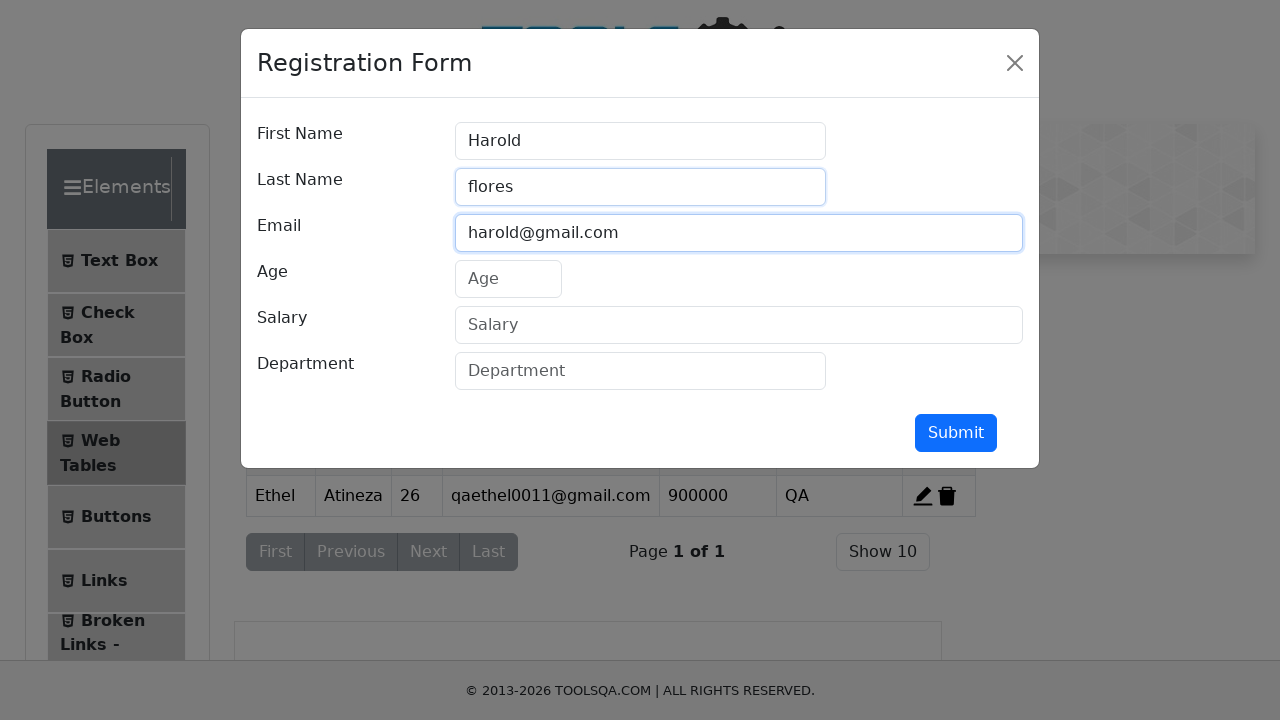

Filled age with '27' on #age
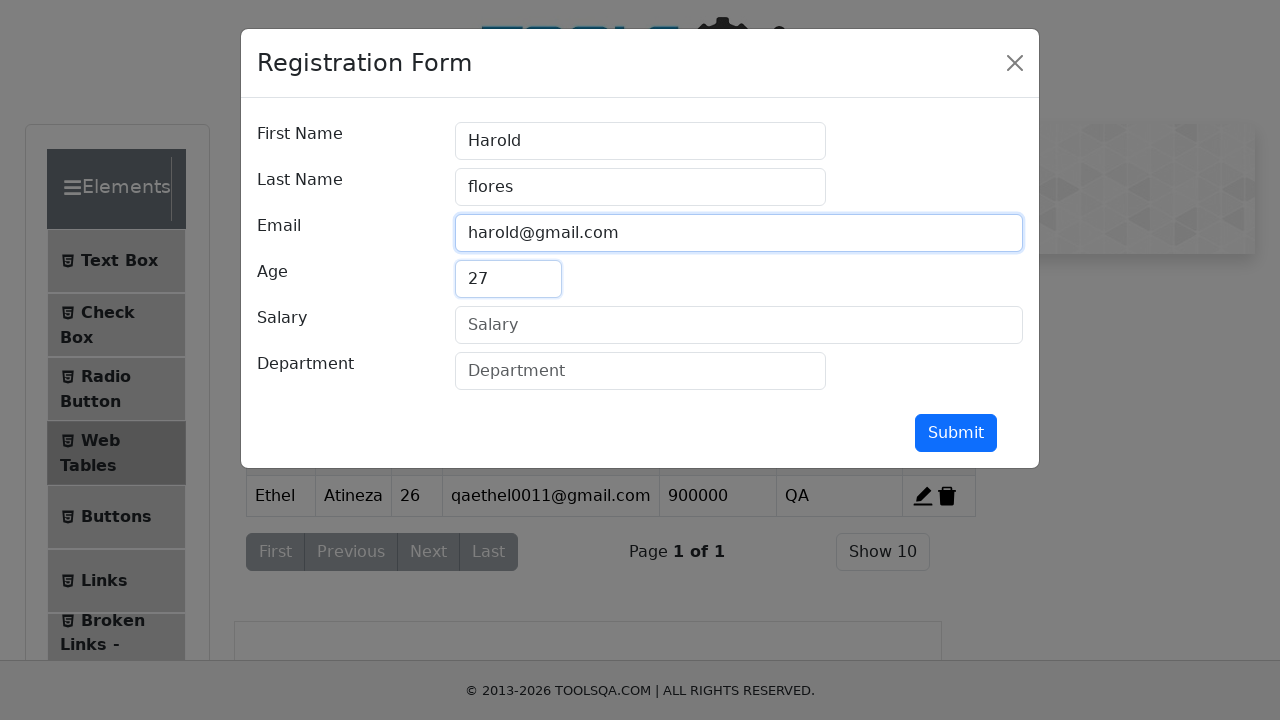

Filled salary with '990000' on #salary
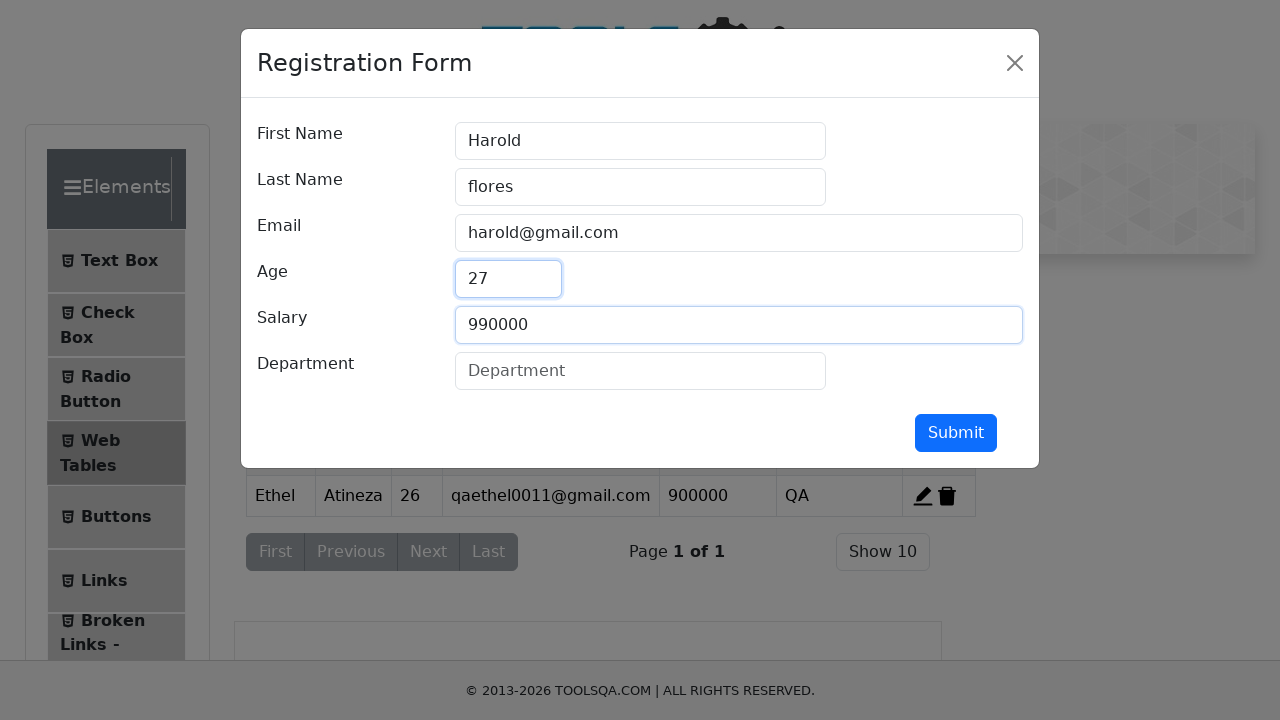

Filled department with 'UI/UX' on #department
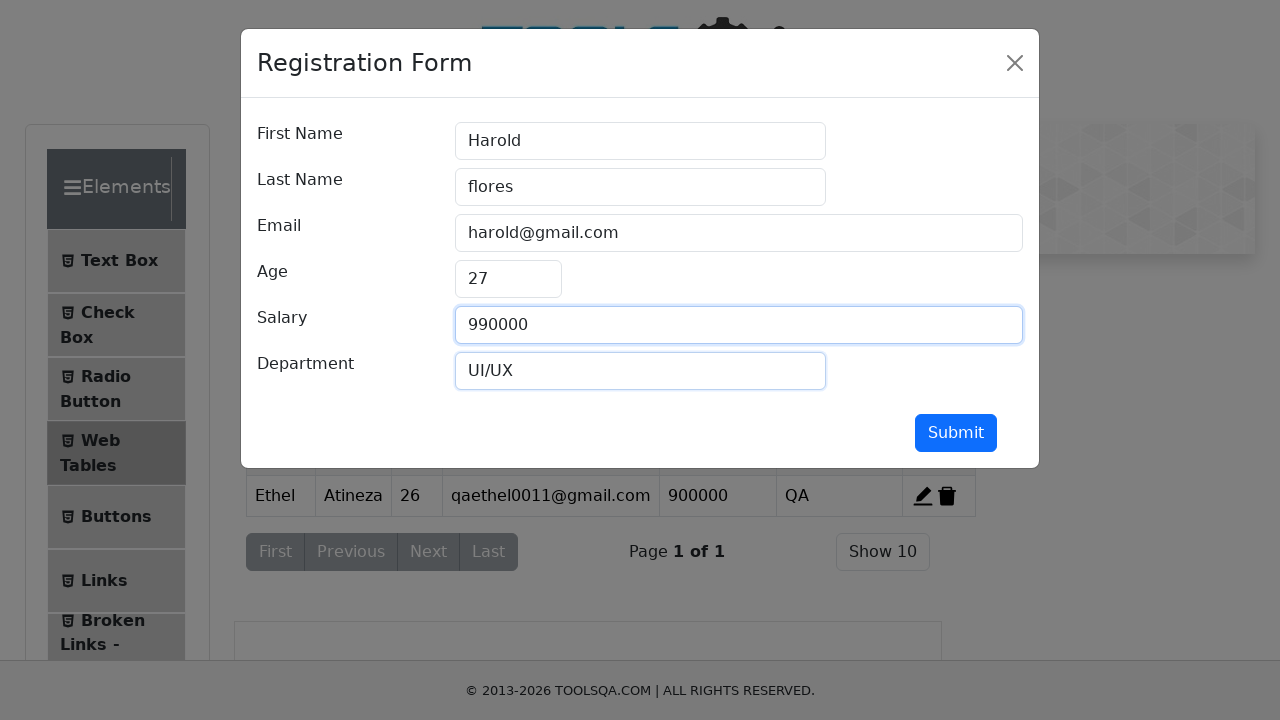

Submitted second new record for Harold flores at (956, 433) on #submit
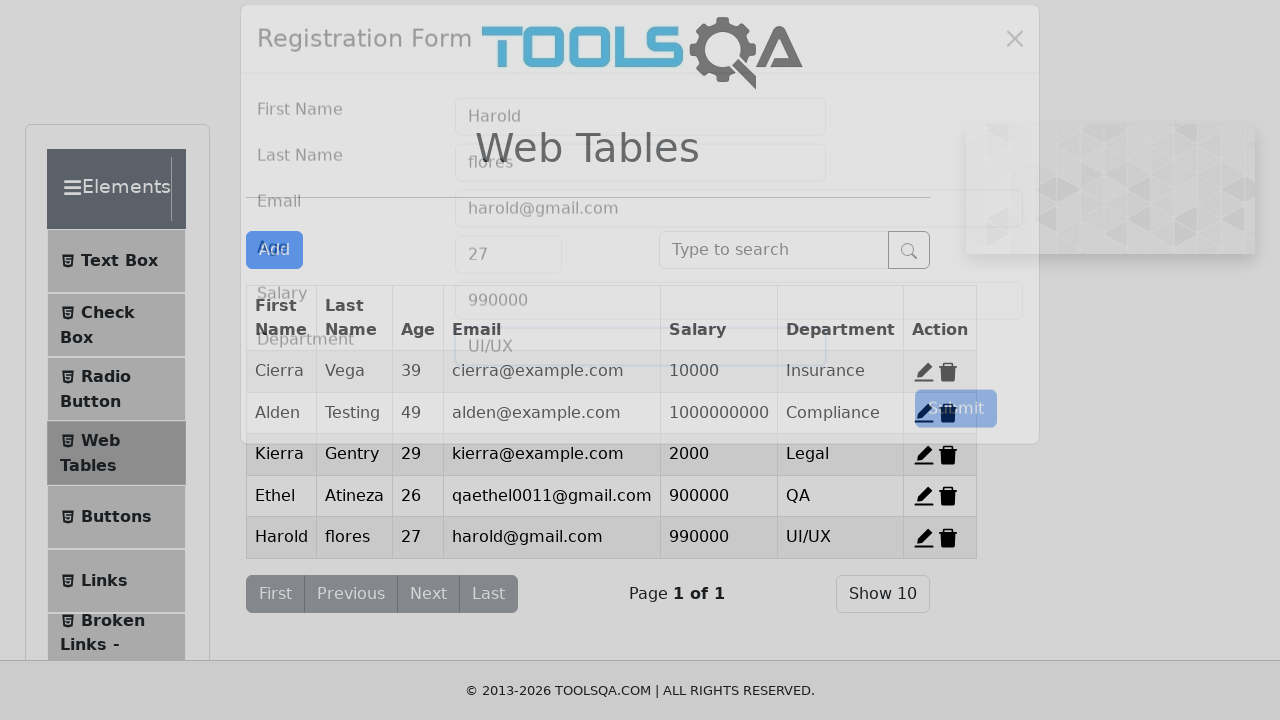

Clicked add new record button for third record at (274, 250) on #addNewRecordButton
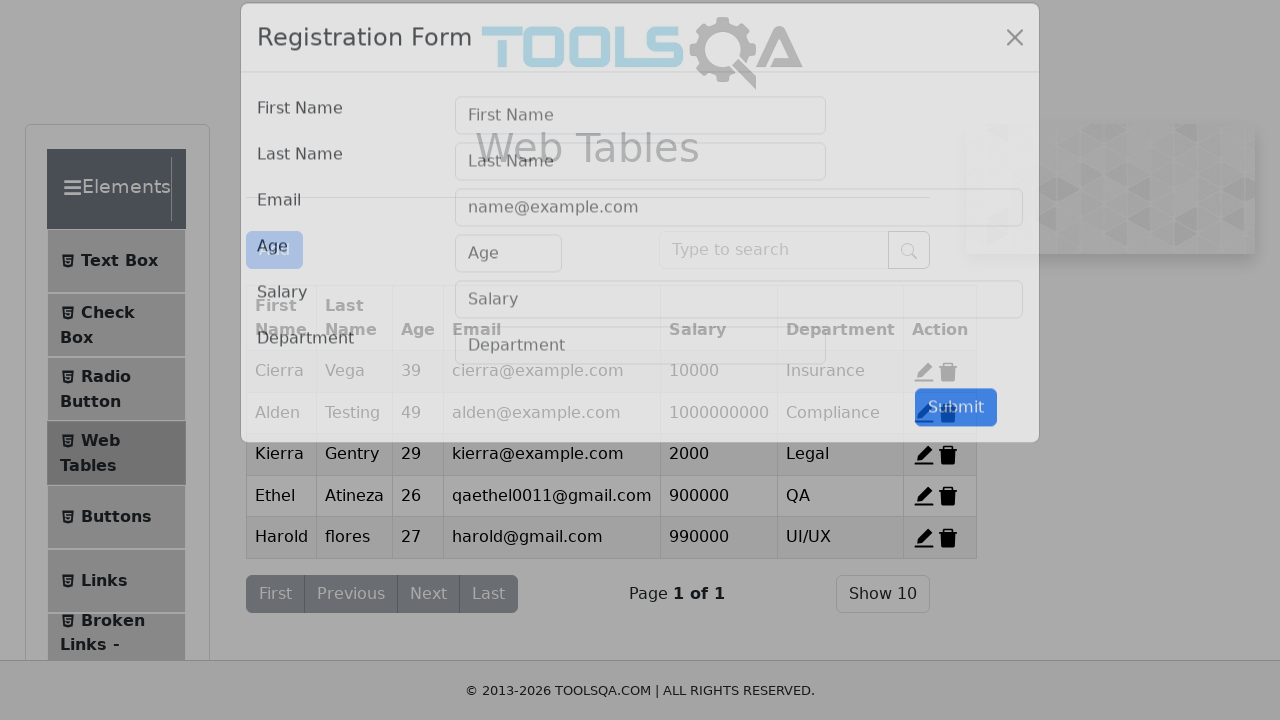

Filled firstName with 'Mahiwaga' on #firstName
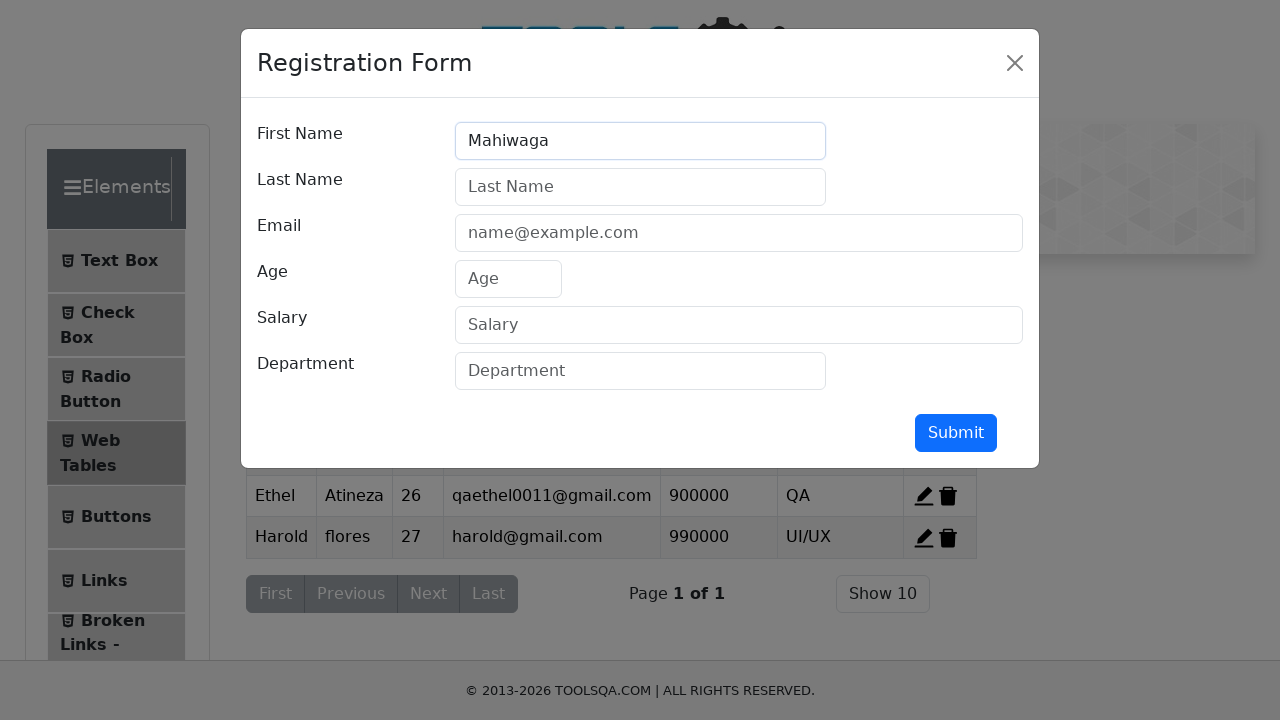

Filled lastName with 'flores' on #lastName
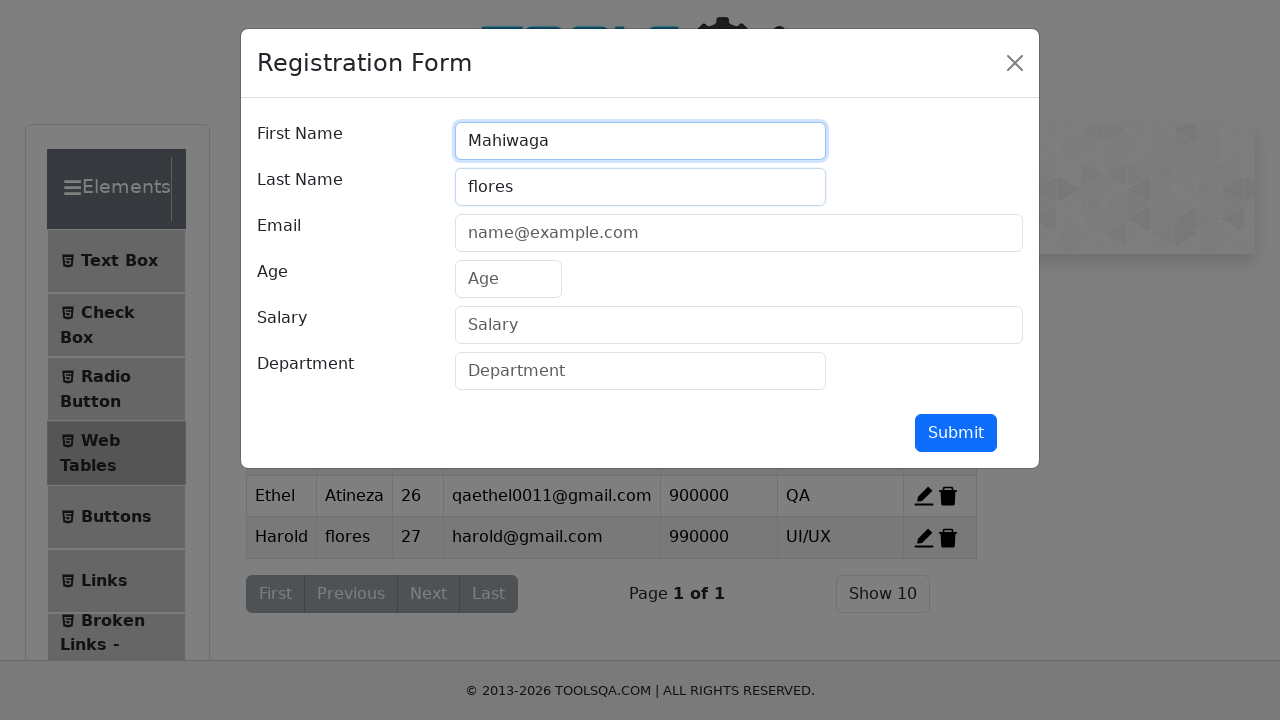

Filled userEmail with 'Mahiwaga@gmail.com' on #userEmail
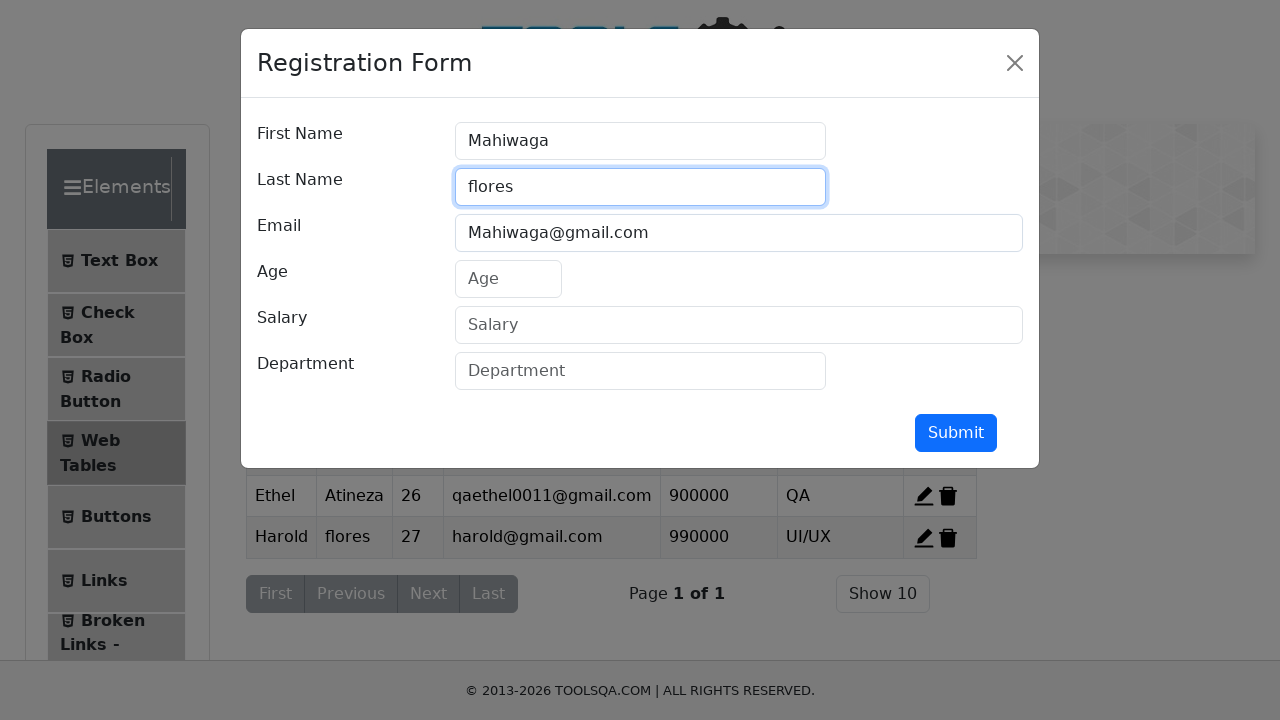

Filled age with '20' on #age
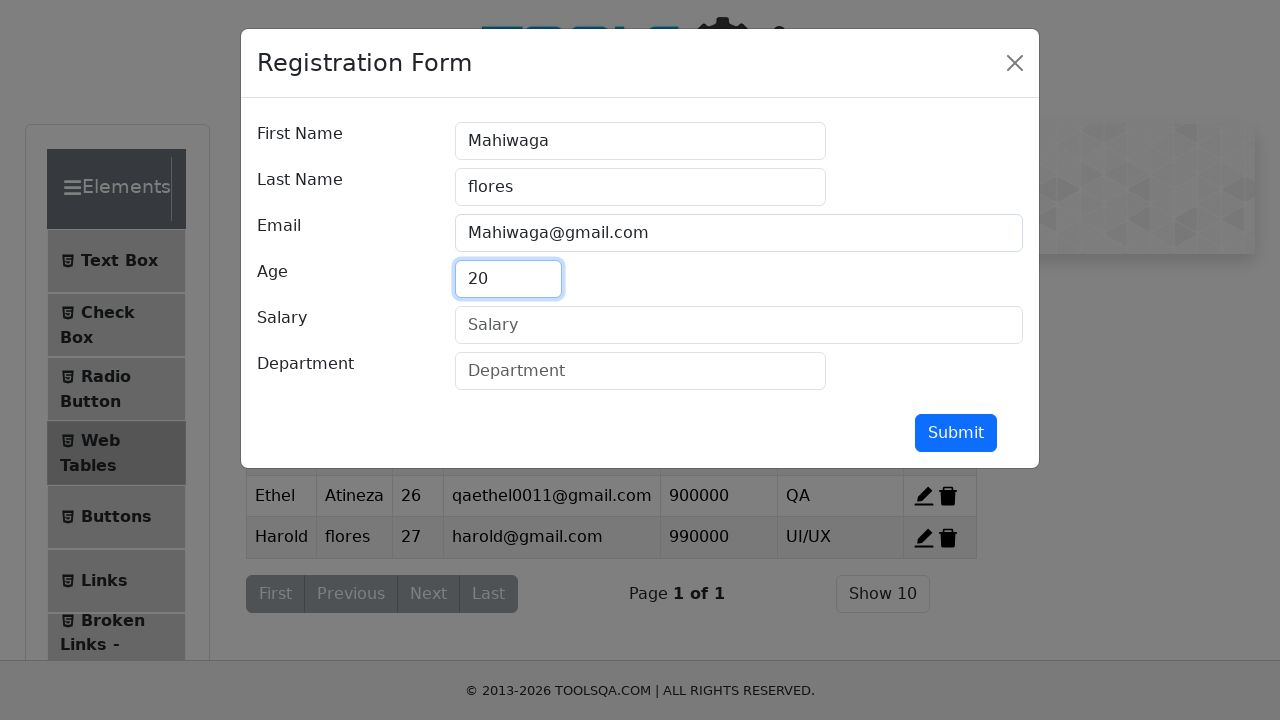

Filled salary with '700000' on #salary
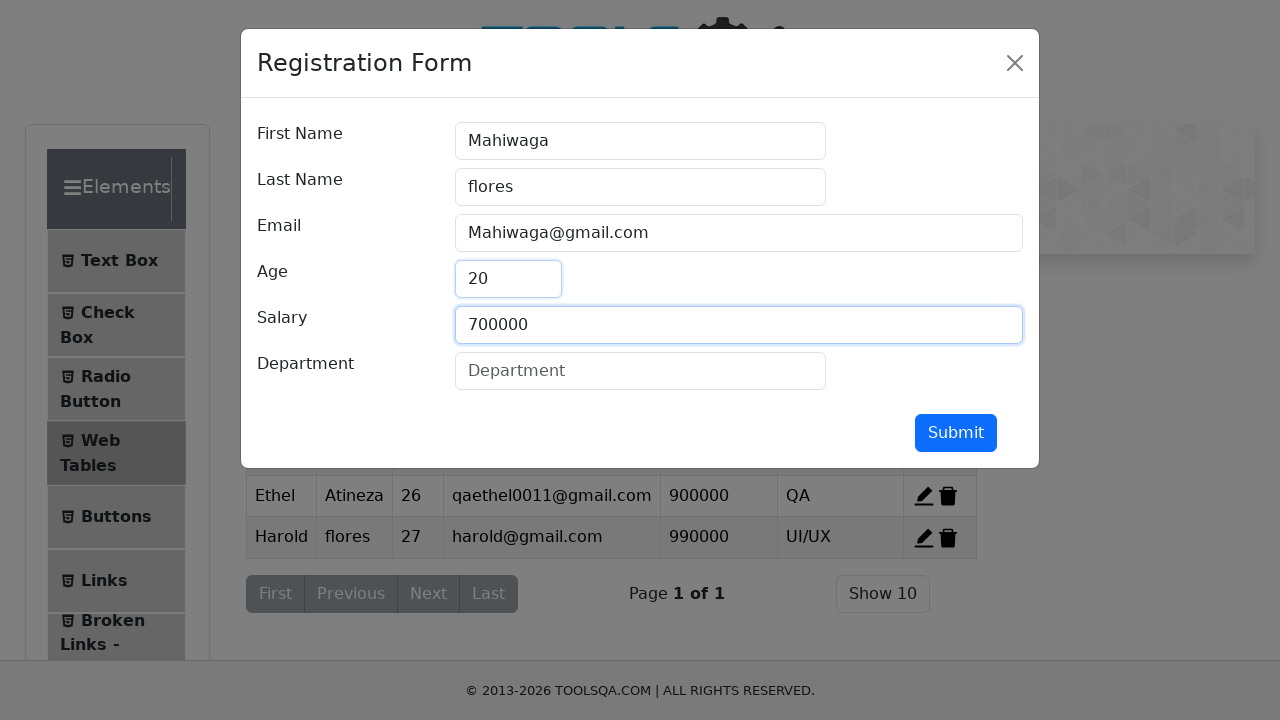

Filled department with 'Dev' on #department
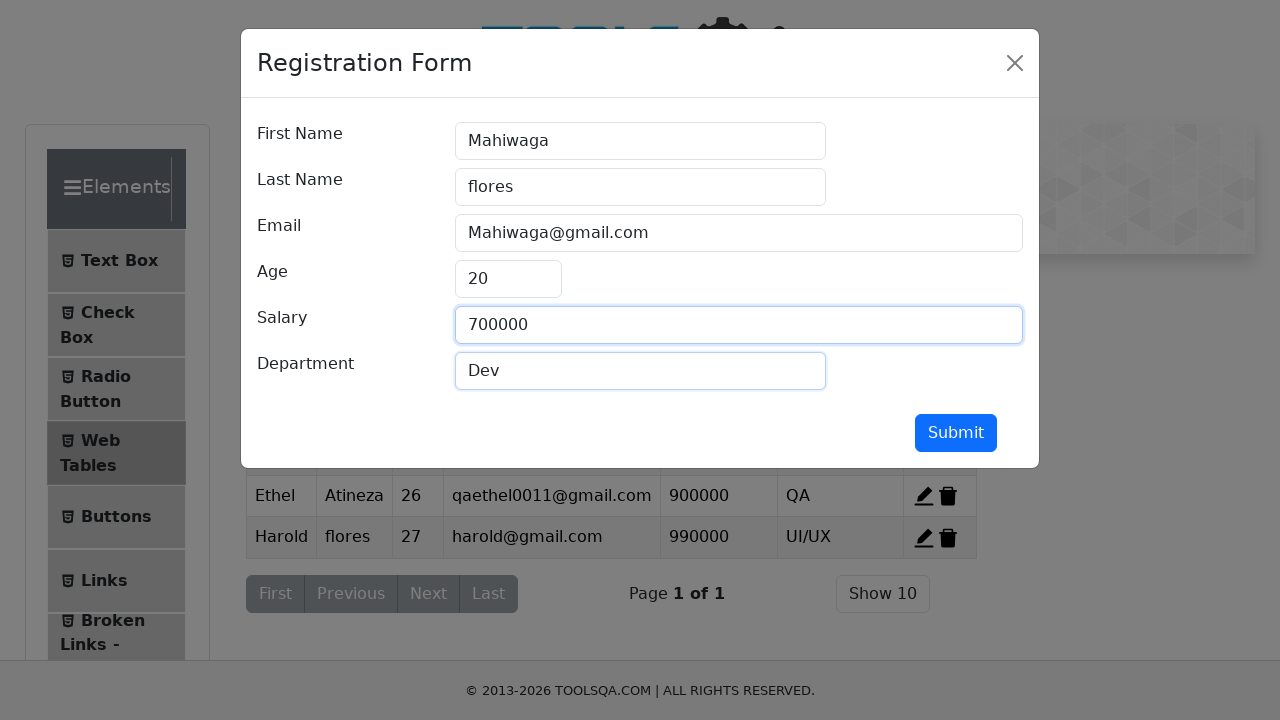

Submitted third new record for Mahiwaga flores at (956, 433) on #submit
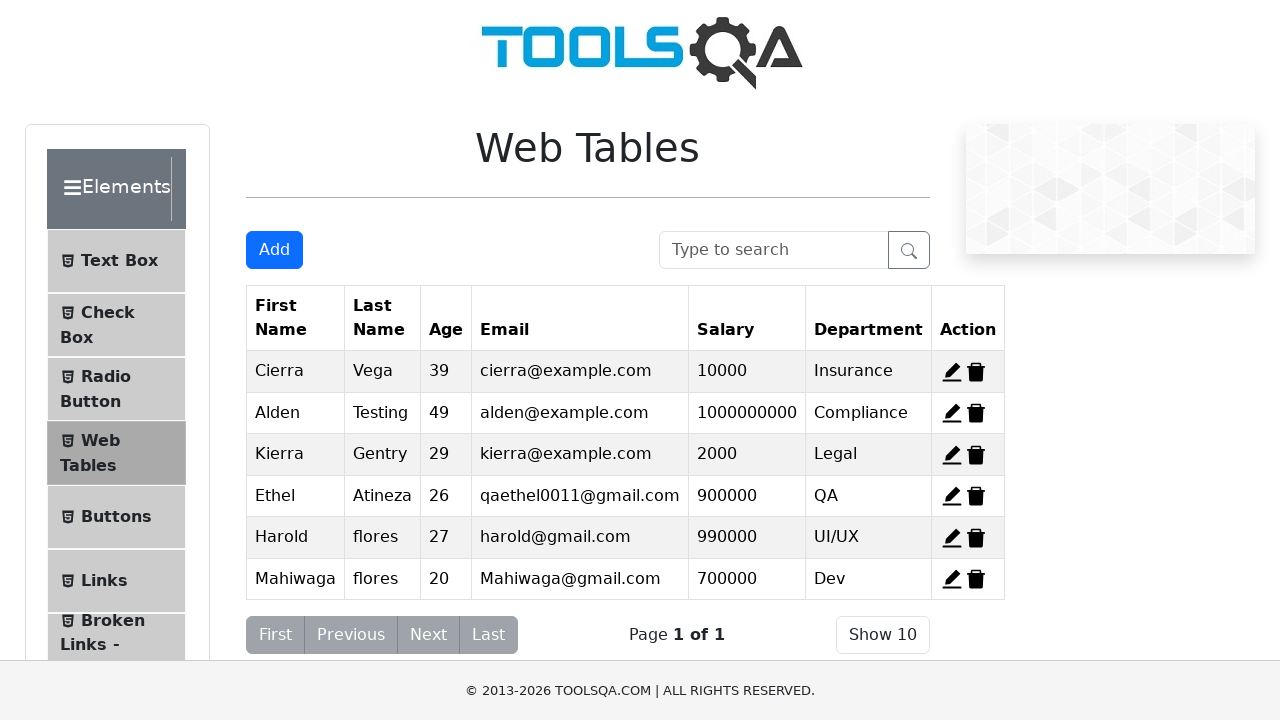

Clicked add new record button for fourth record at (274, 250) on #addNewRecordButton
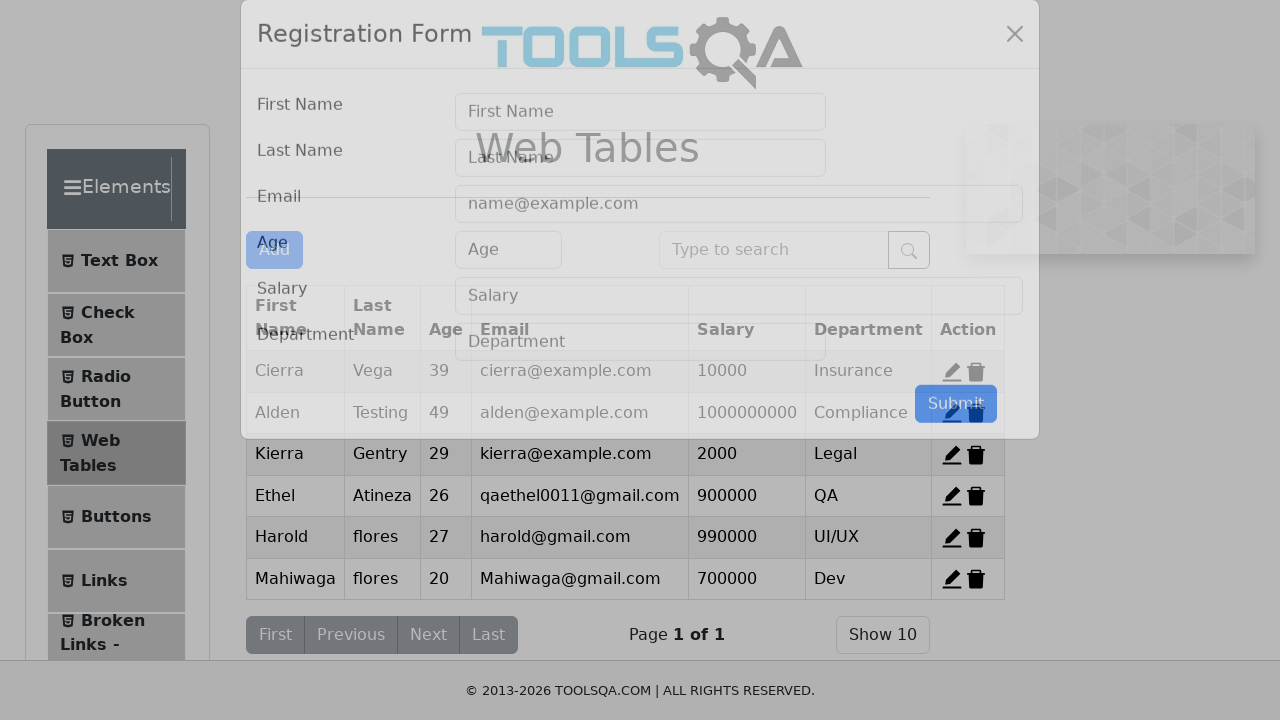

Filled firstName with 'Elyseen' on #firstName
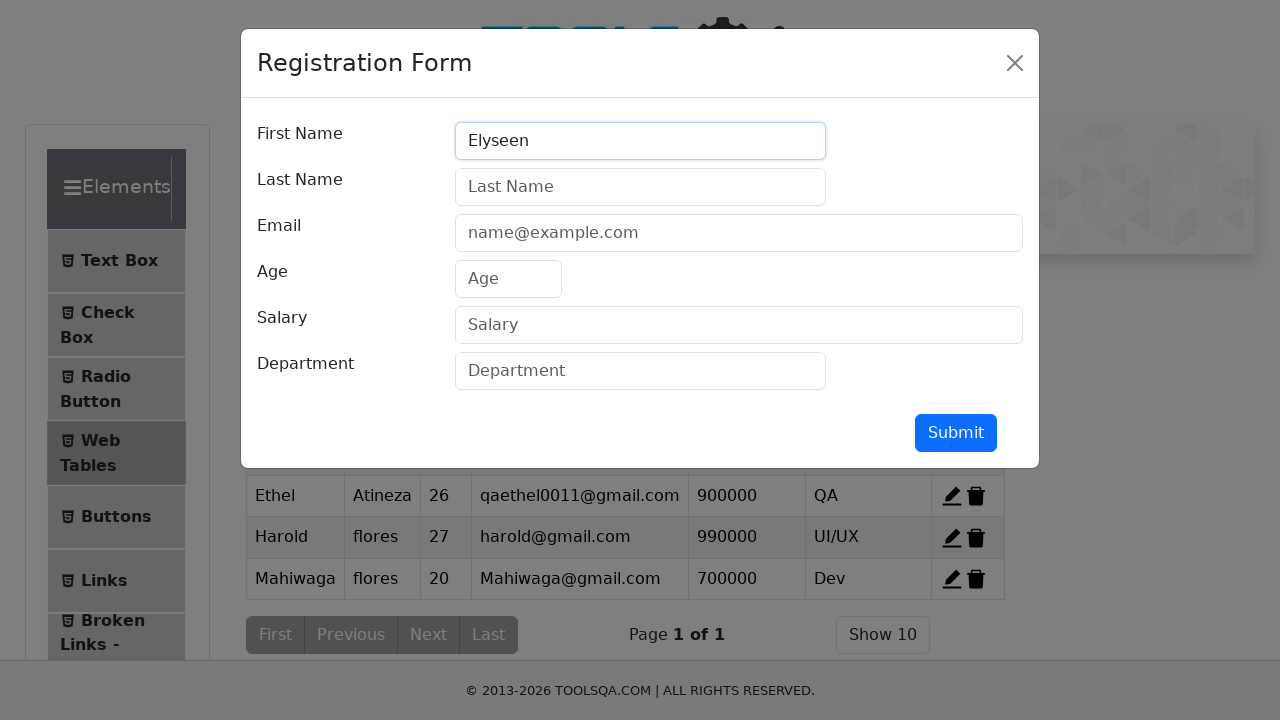

Filled lastName with 'flores' on #lastName
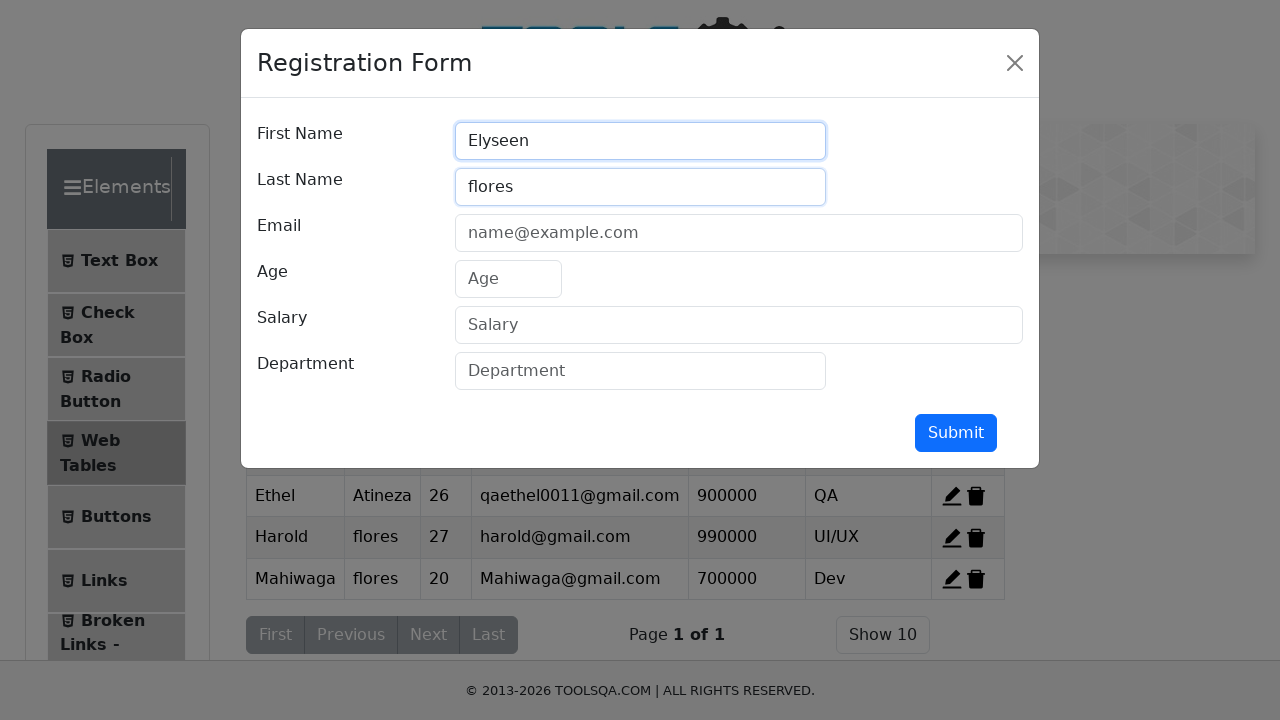

Filled userEmail with 'Elyseen@gmail.com' on #userEmail
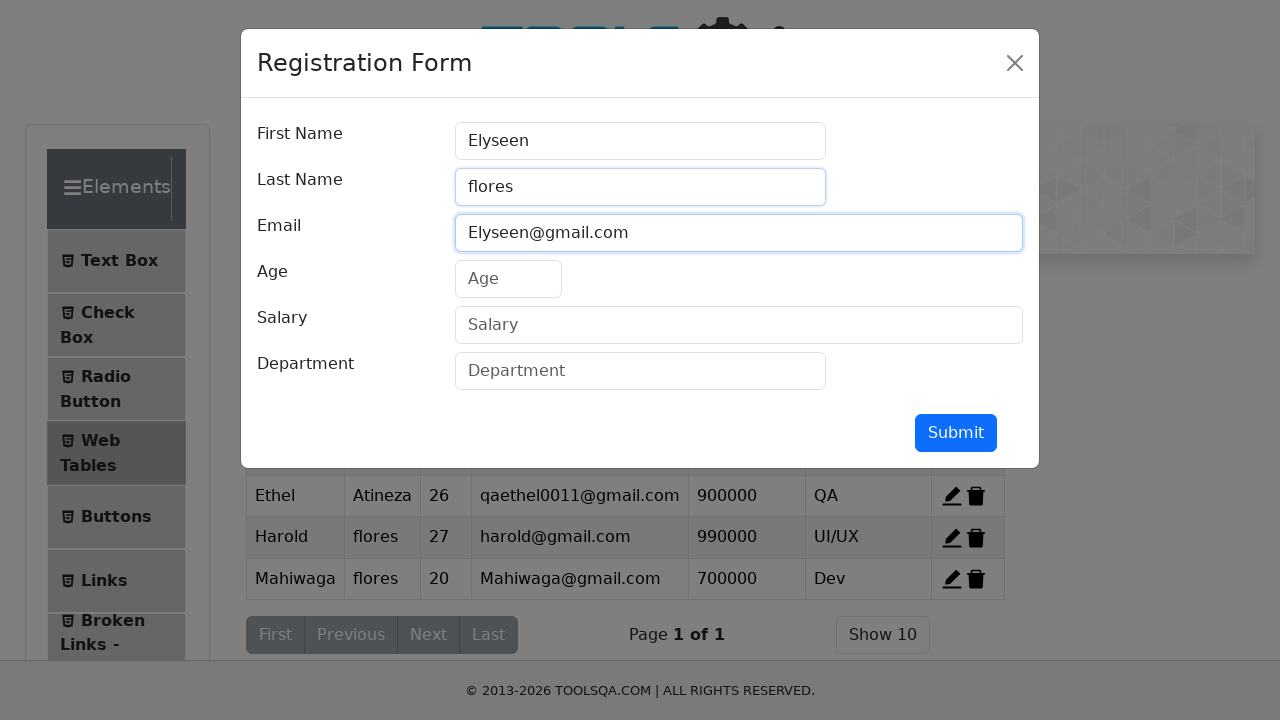

Filled age with '21' on #age
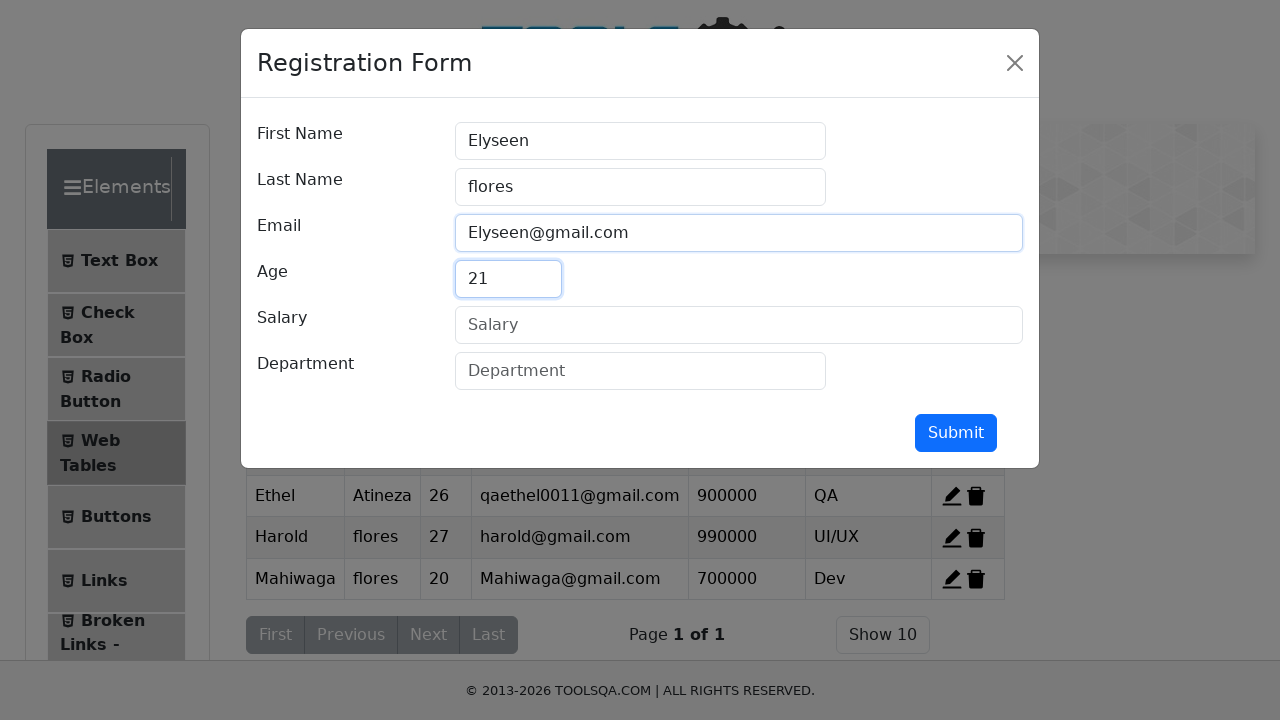

Filled salary with '600000' on #salary
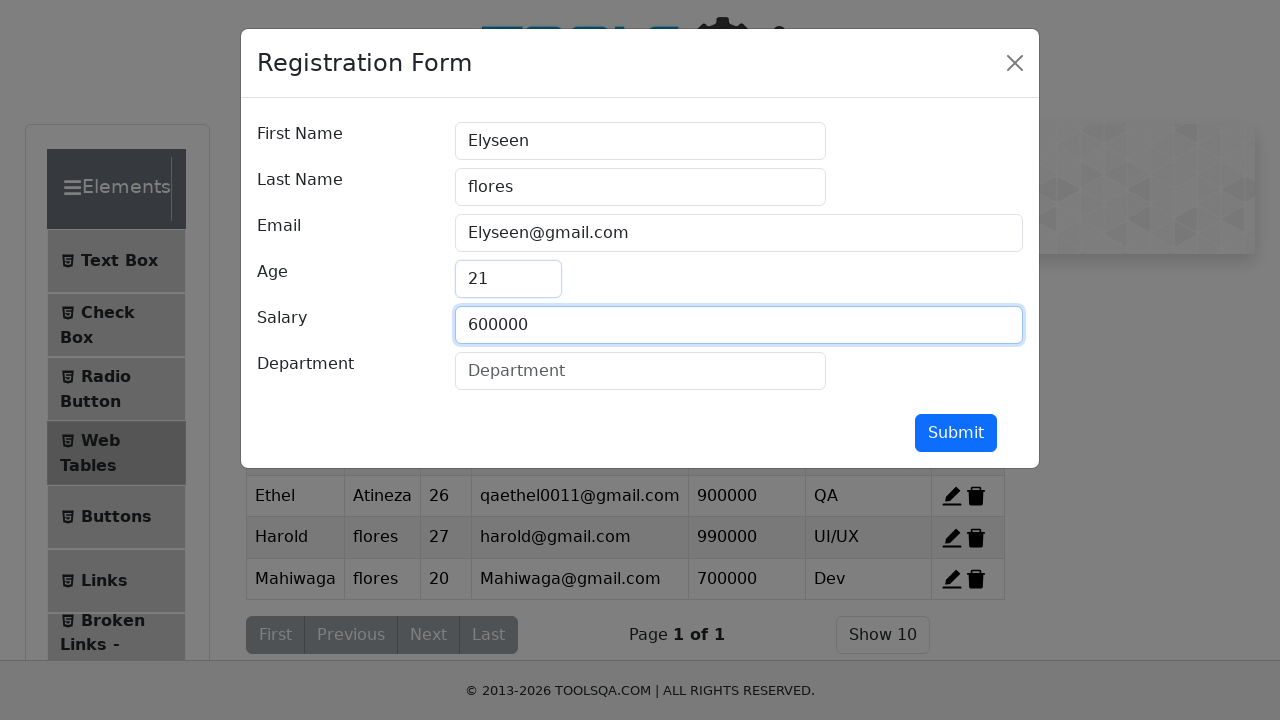

Filled department with 'PM' on #department
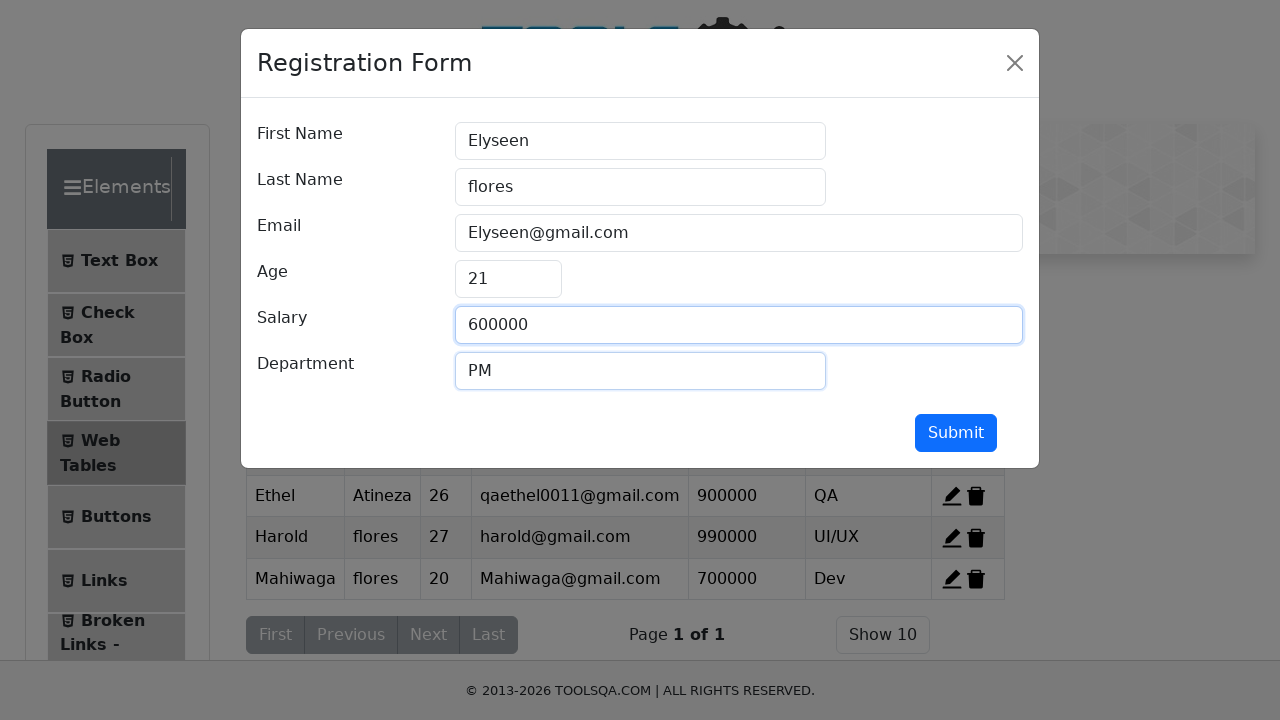

Submitted fourth new record for Elyseen flores at (956, 433) on #submit
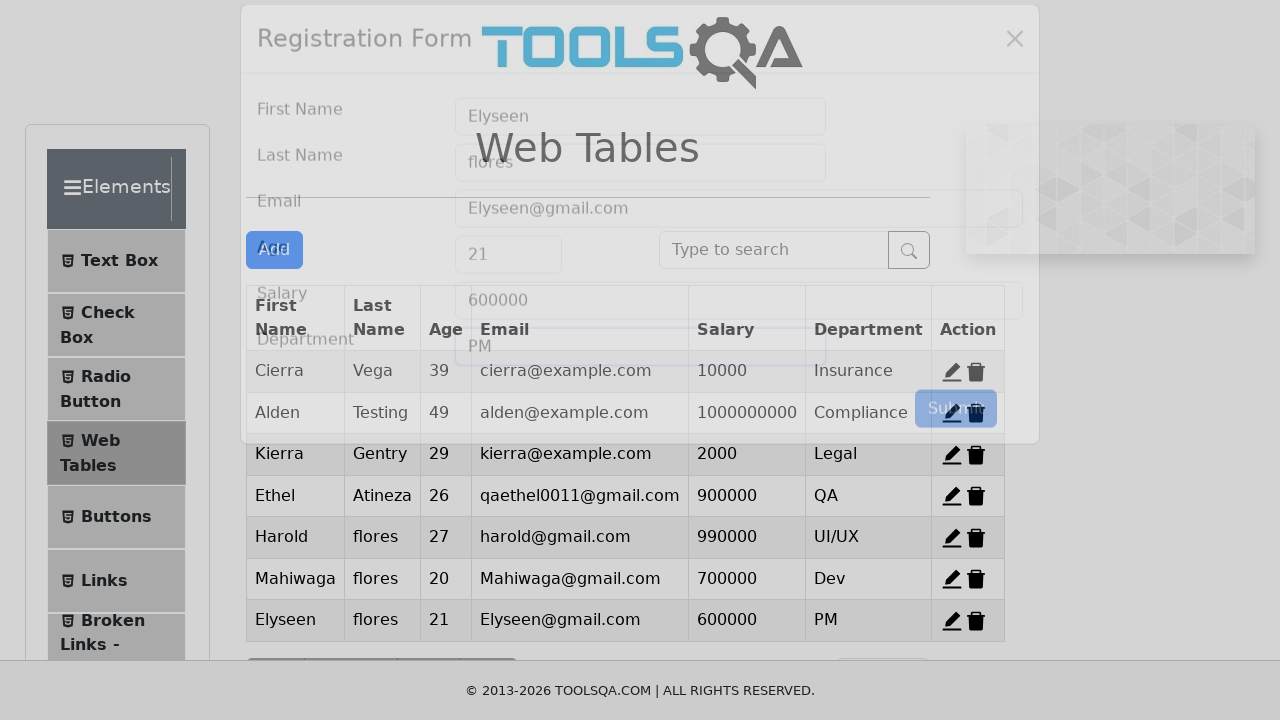

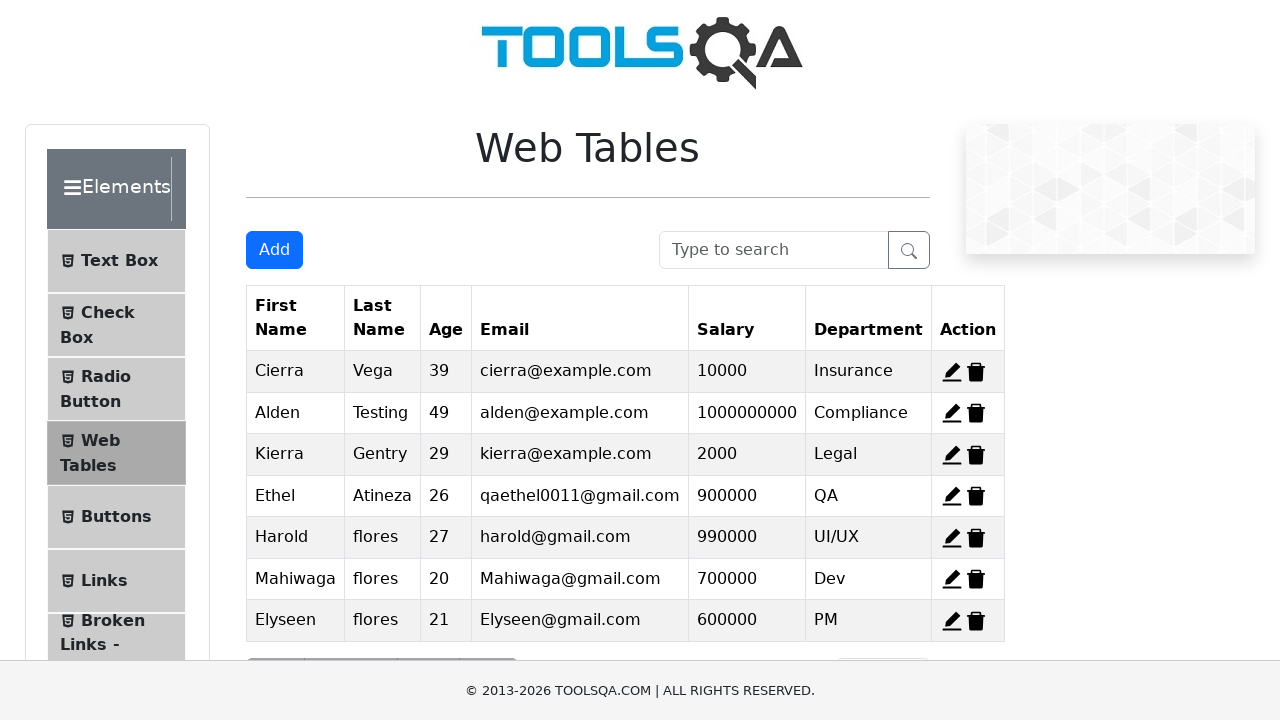